Tests the disappearing elements page by repeatedly clicking the Gallery link and refreshing the page

Starting URL: http://the-internet.herokuapp.com/

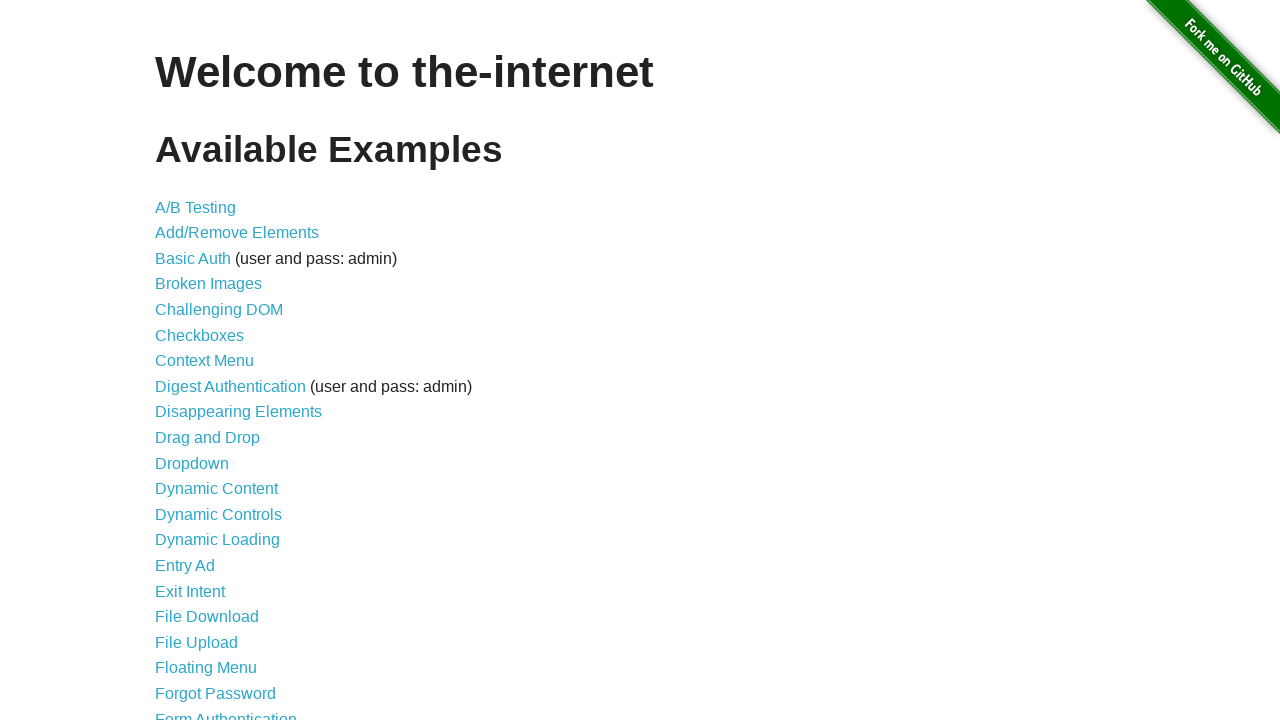

Clicked link to navigate to Disappearing Elements page at (238, 412) on [href="/disappearing_elements"]
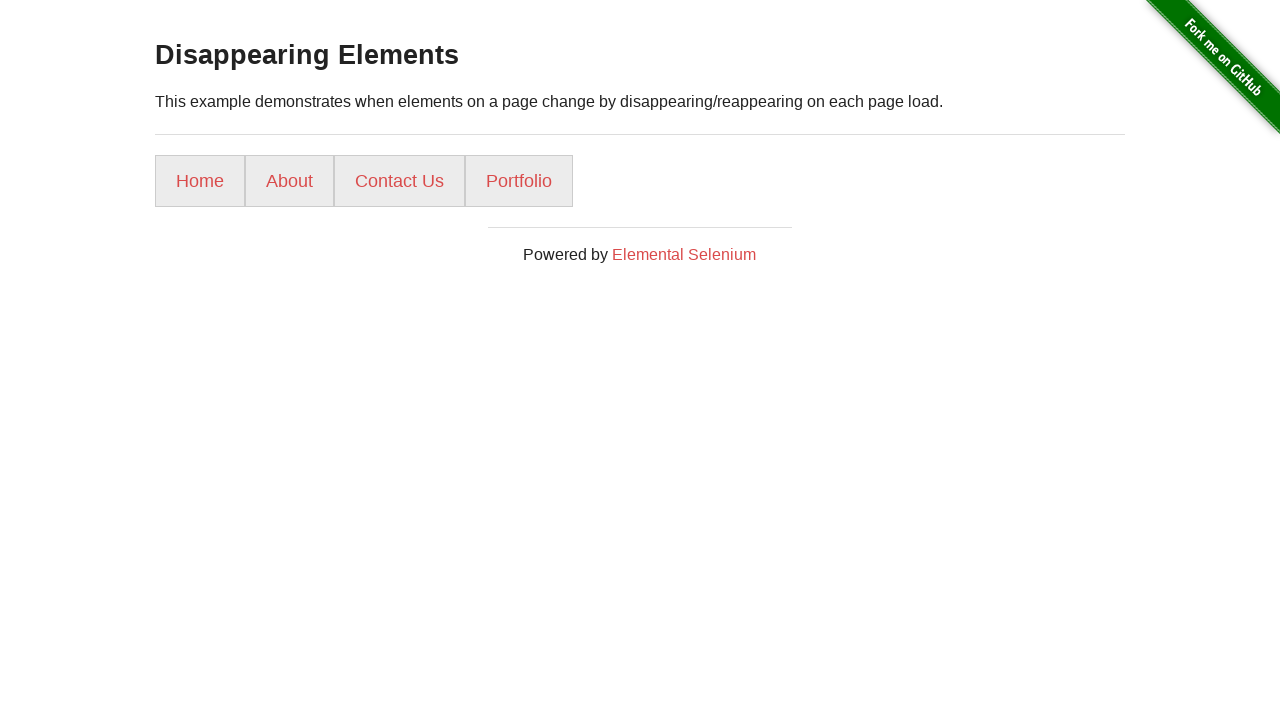

Located gallery link element
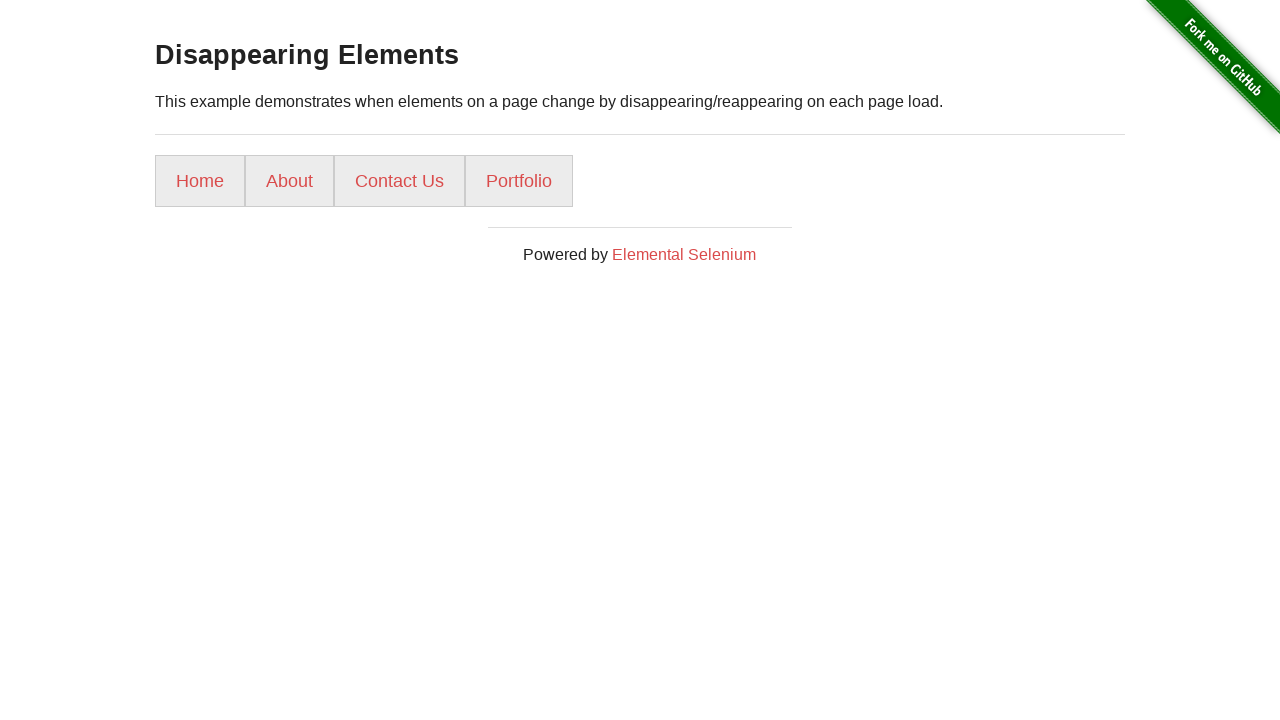

Reloaded the disappearing elements page
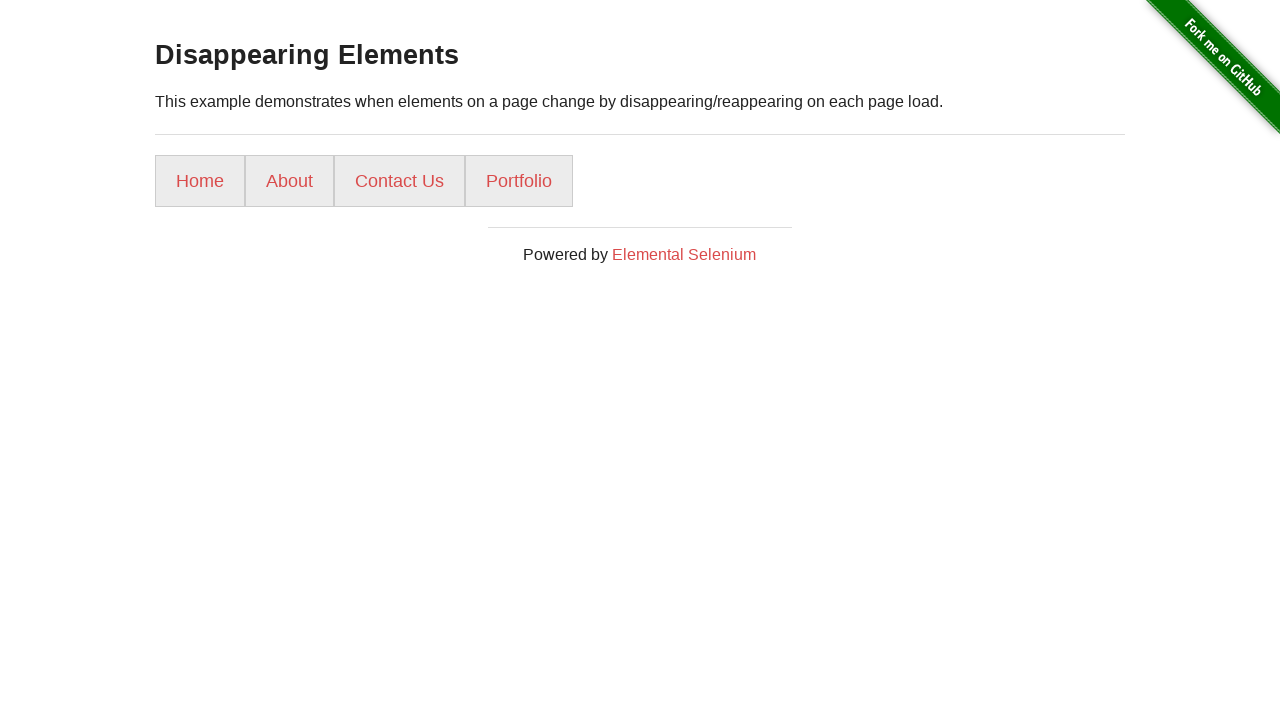

Located gallery link element
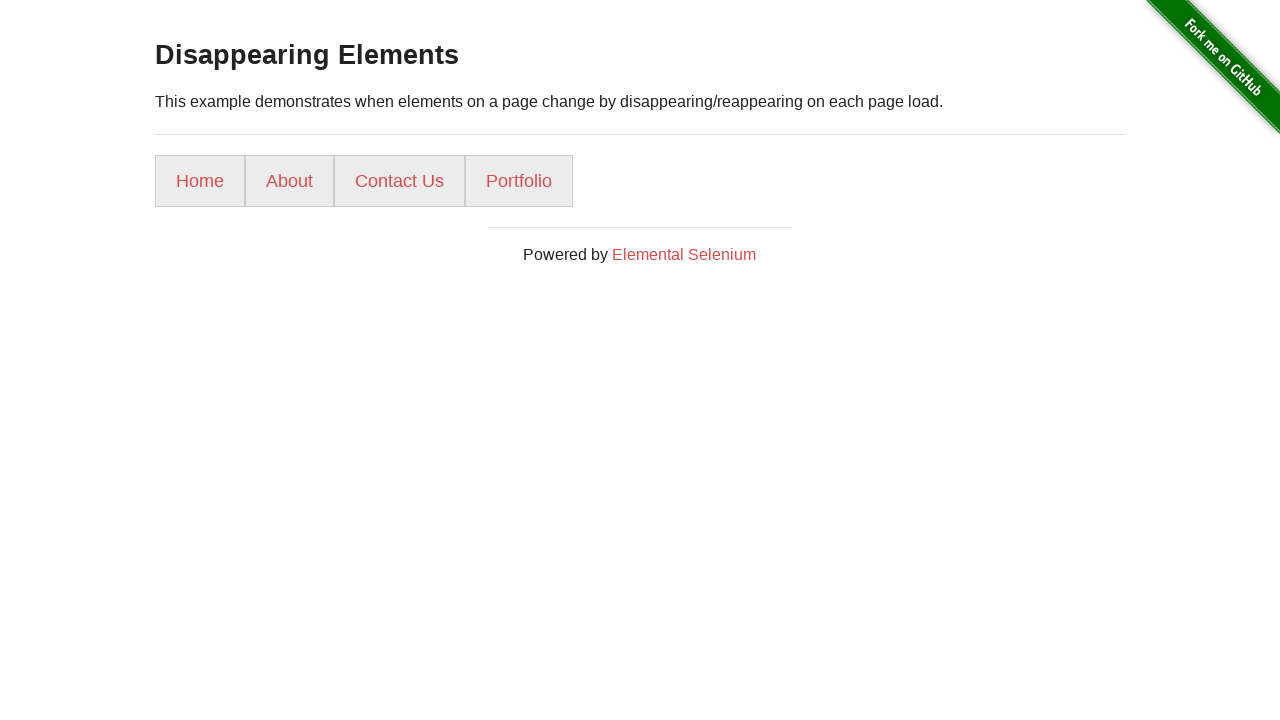

Reloaded the disappearing elements page
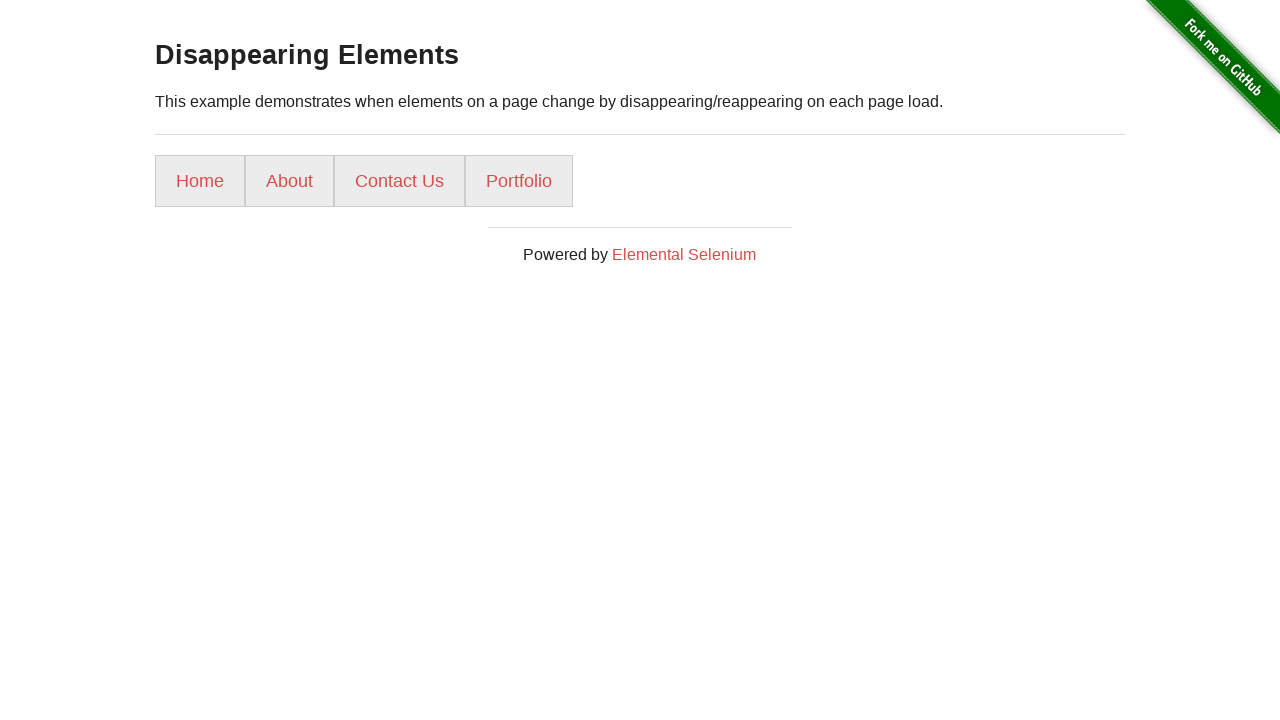

Located gallery link element
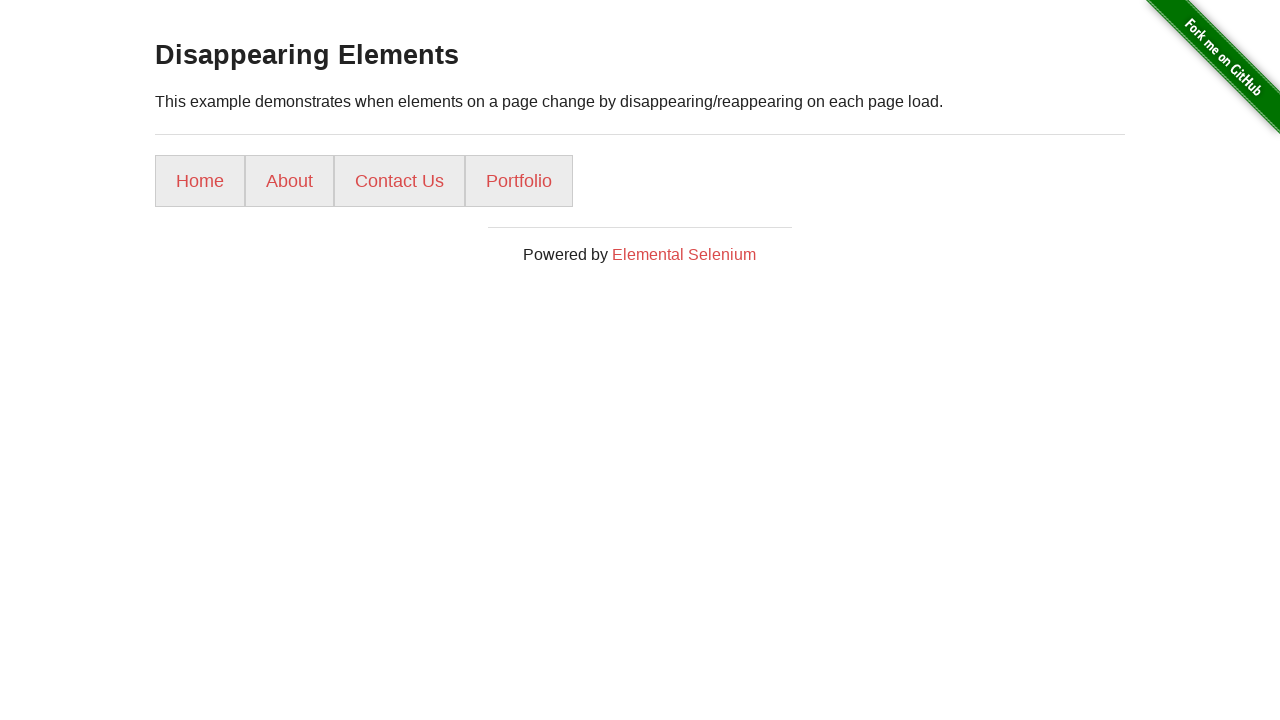

Reloaded the disappearing elements page
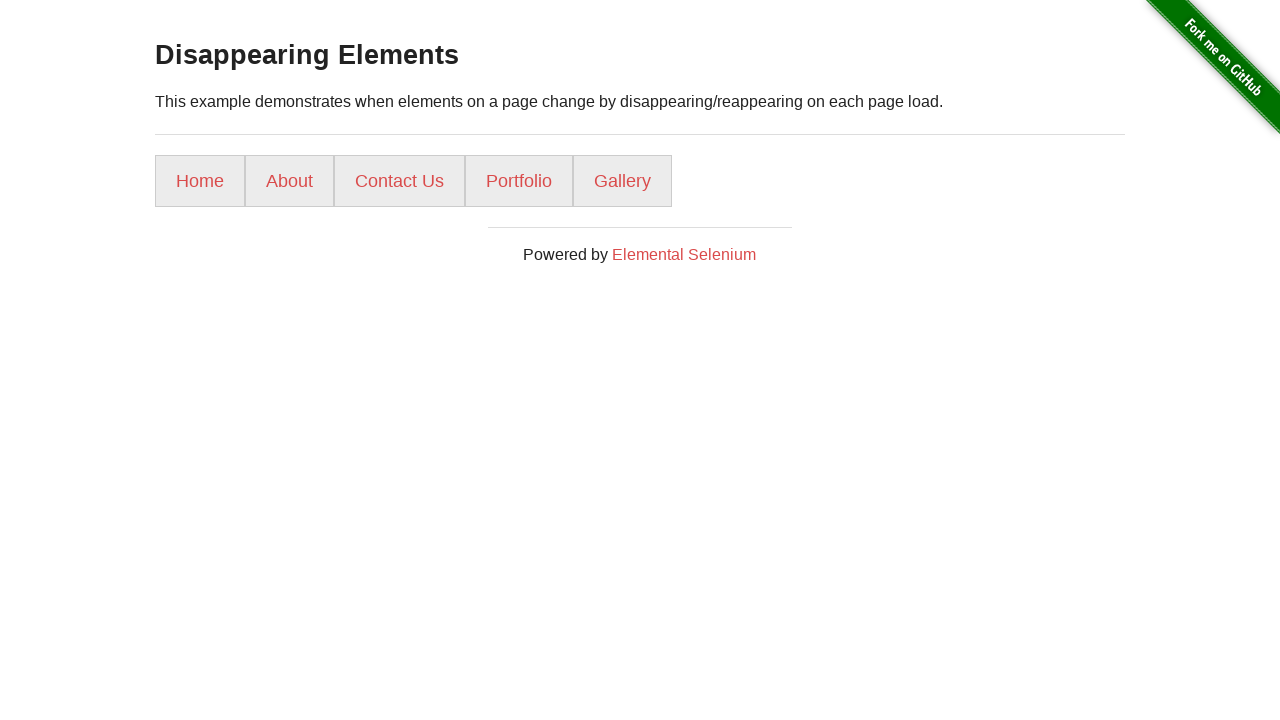

Located gallery link element
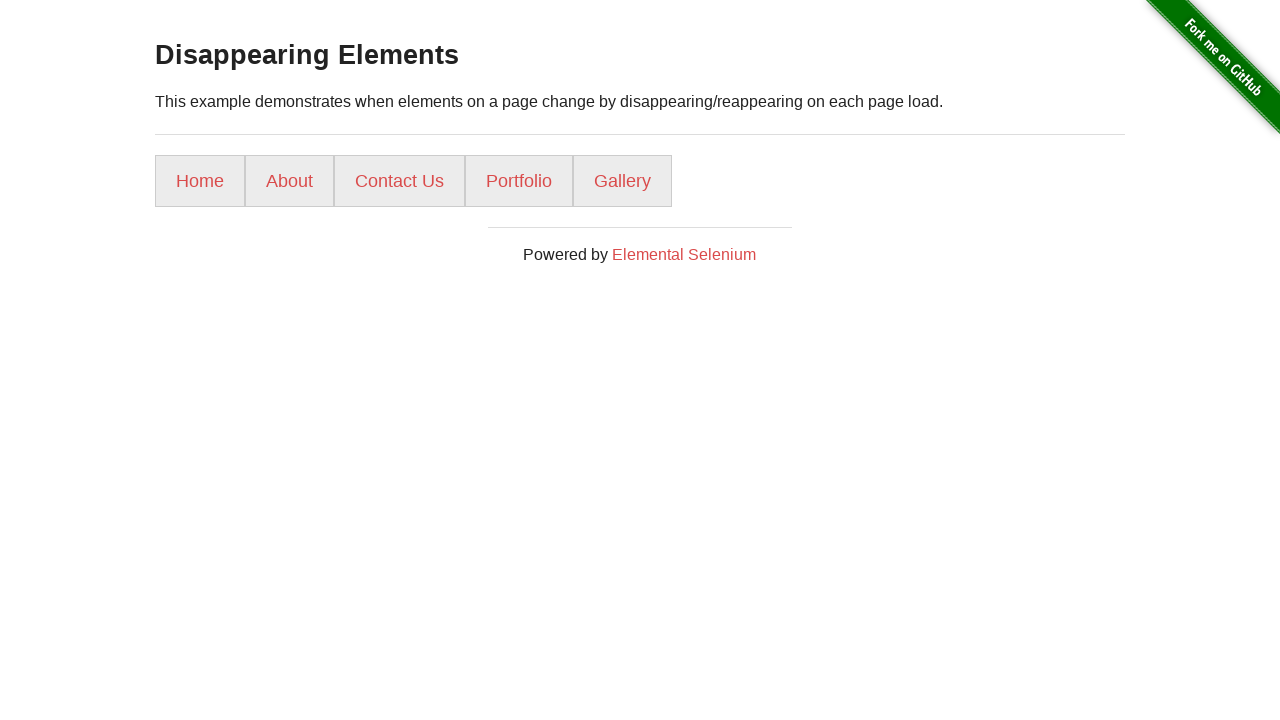

Clicked gallery link at (622, 181) on [href="/gallery/"]
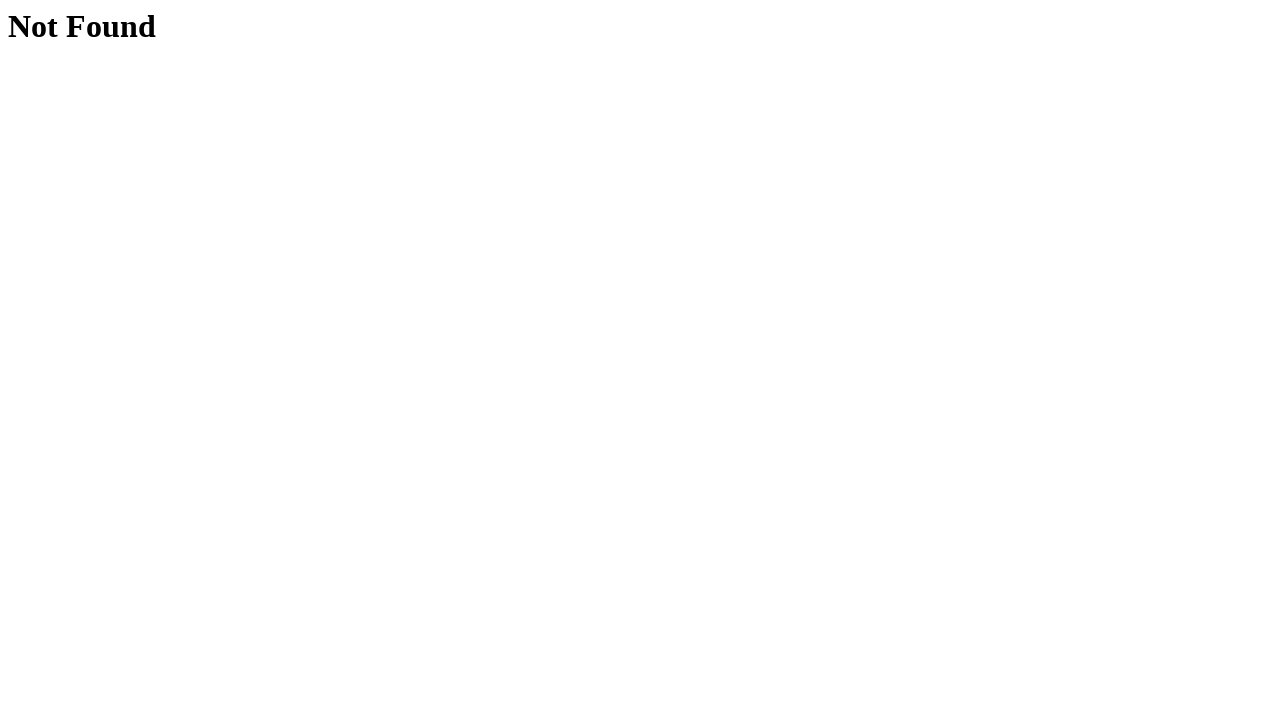

Navigated back from gallery
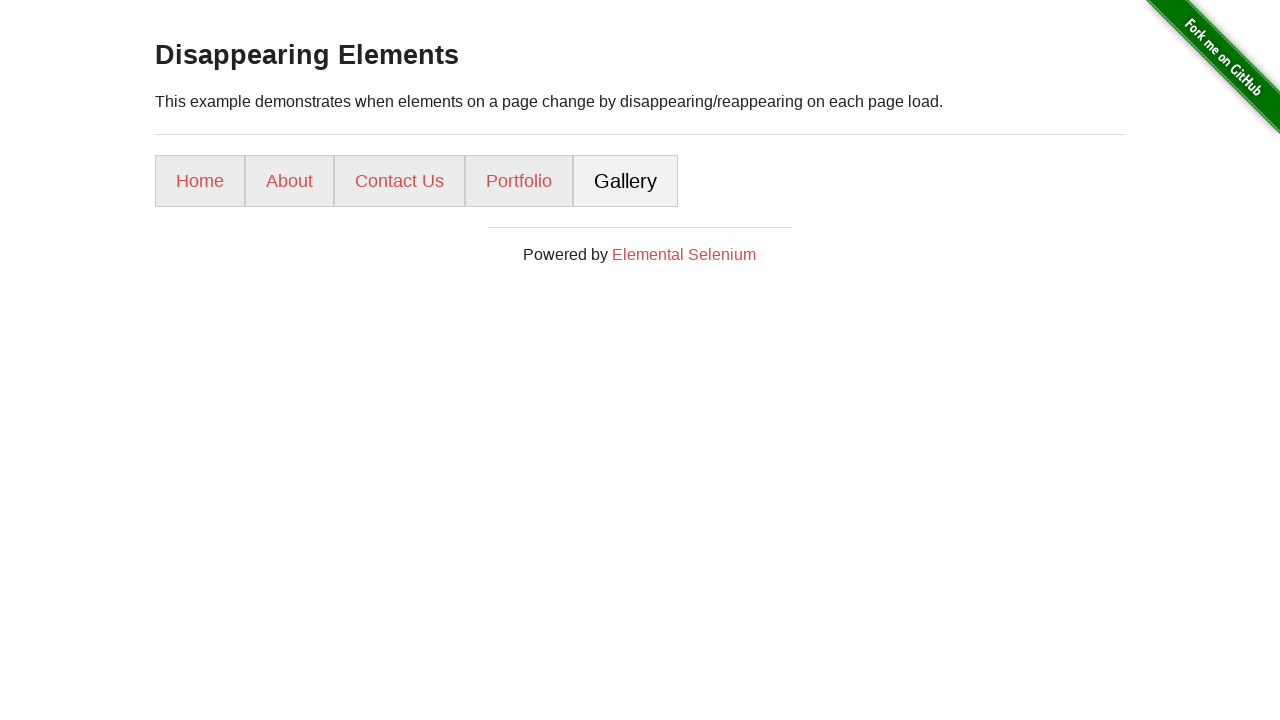

Reloaded the disappearing elements page
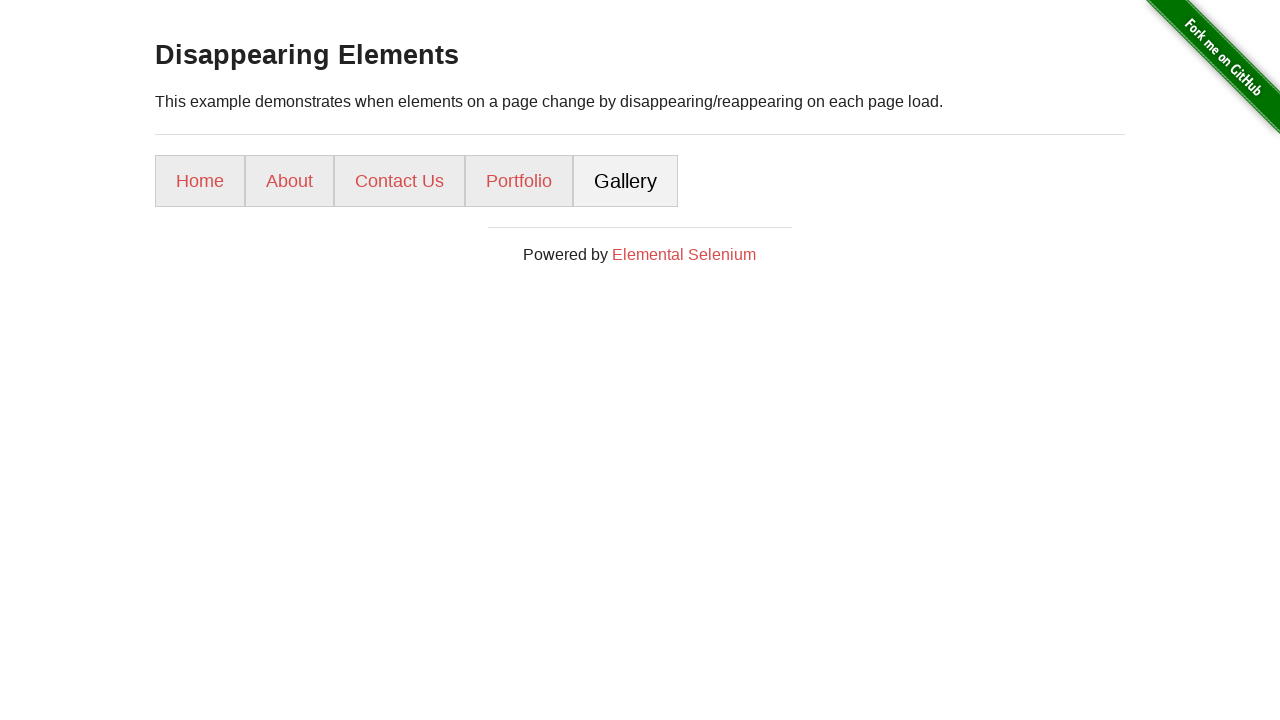

Located gallery link element
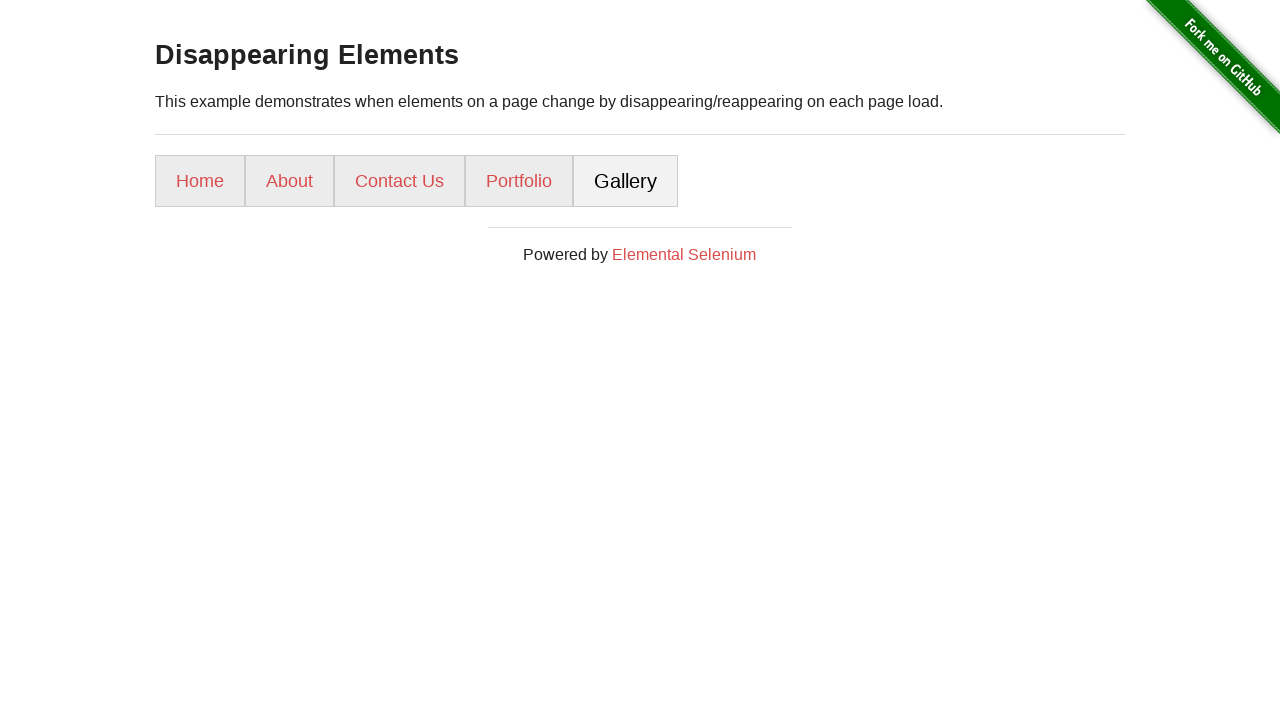

Clicked gallery link at (626, 181) on [href="/gallery/"]
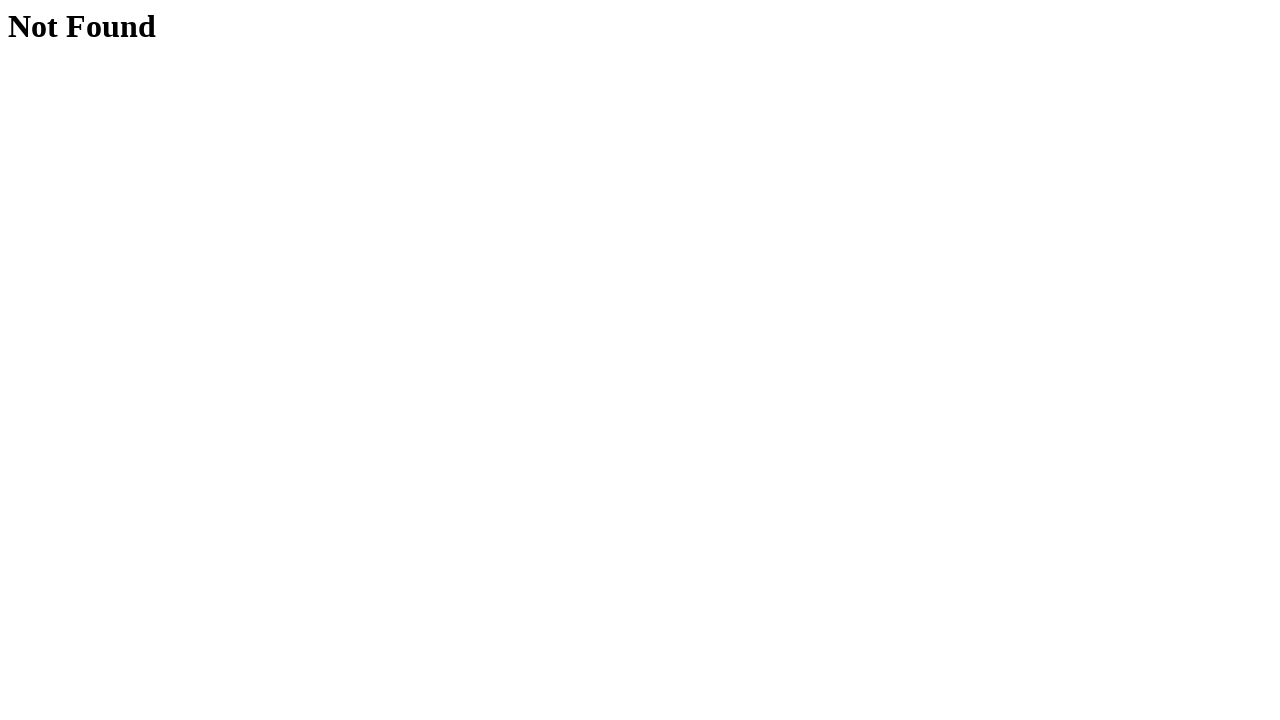

Navigated back from gallery
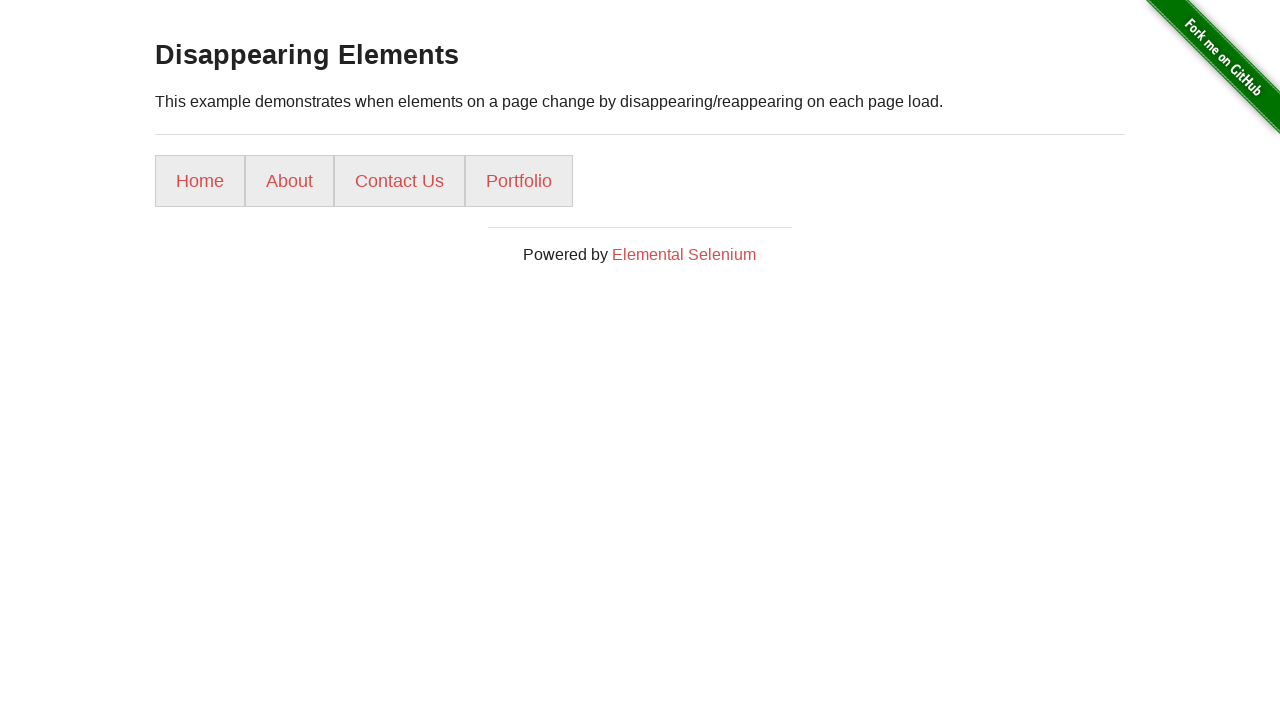

Reloaded the disappearing elements page
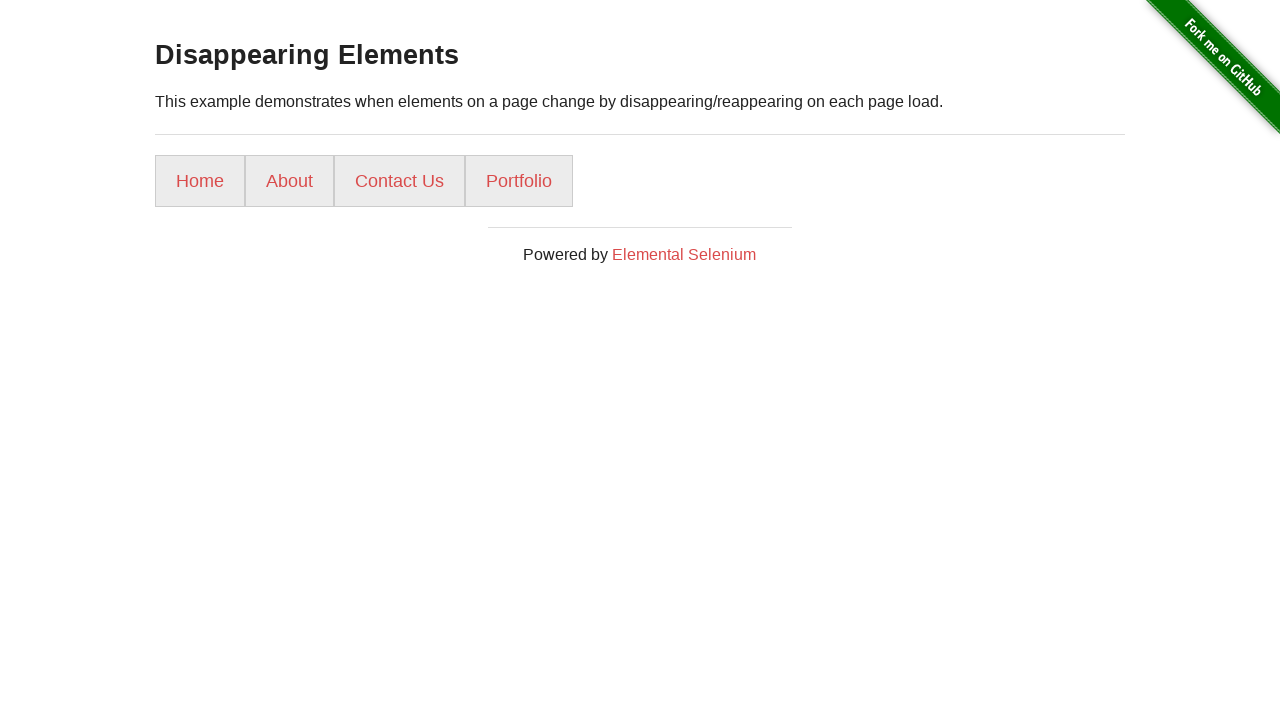

Located gallery link element
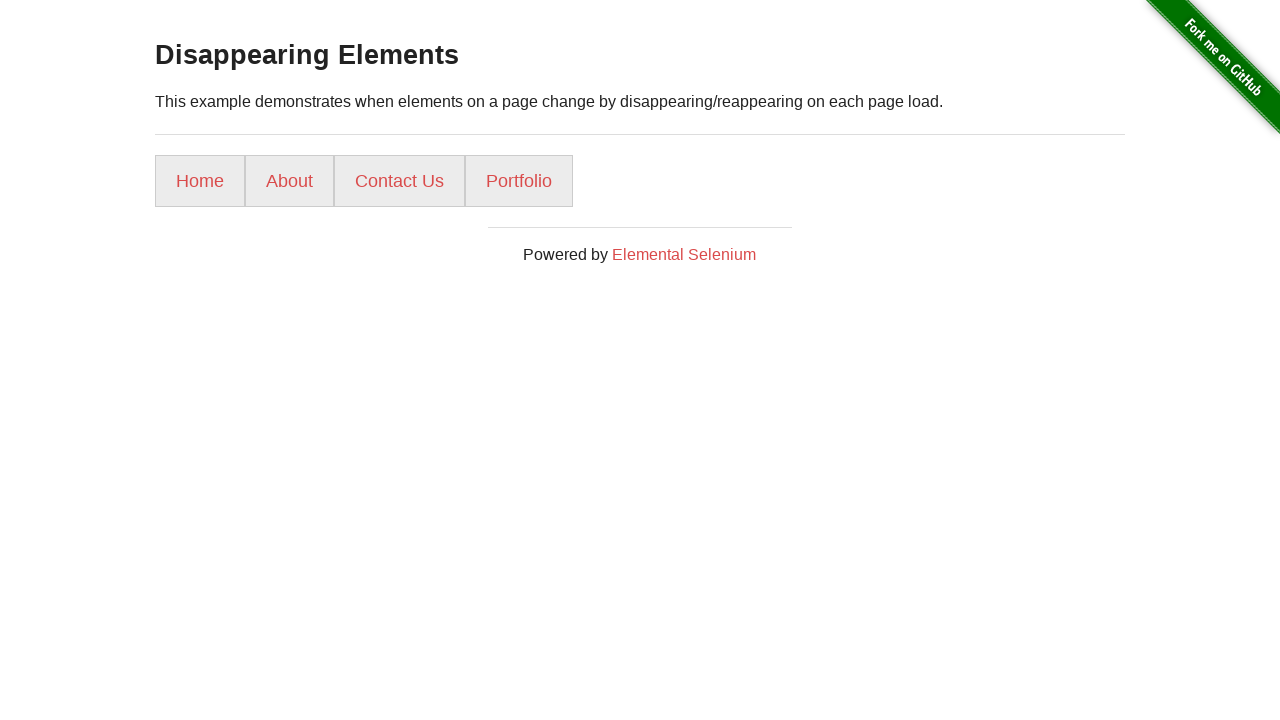

Reloaded the disappearing elements page
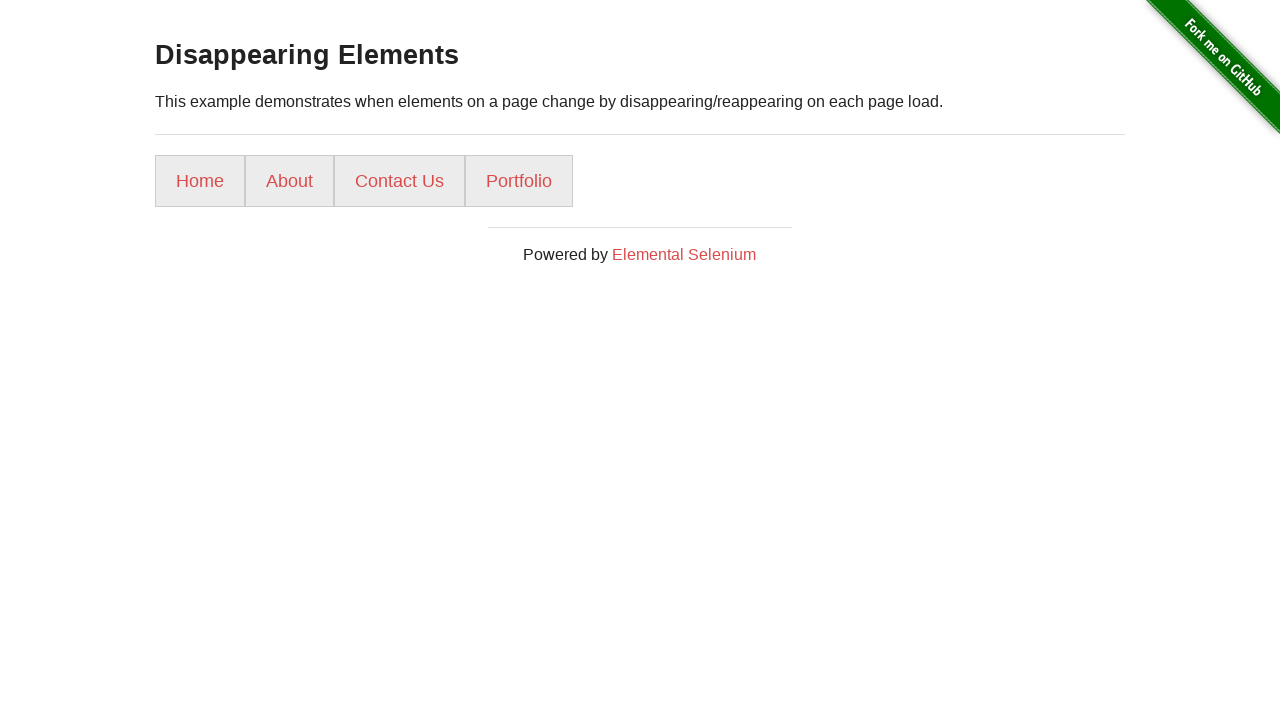

Located gallery link element
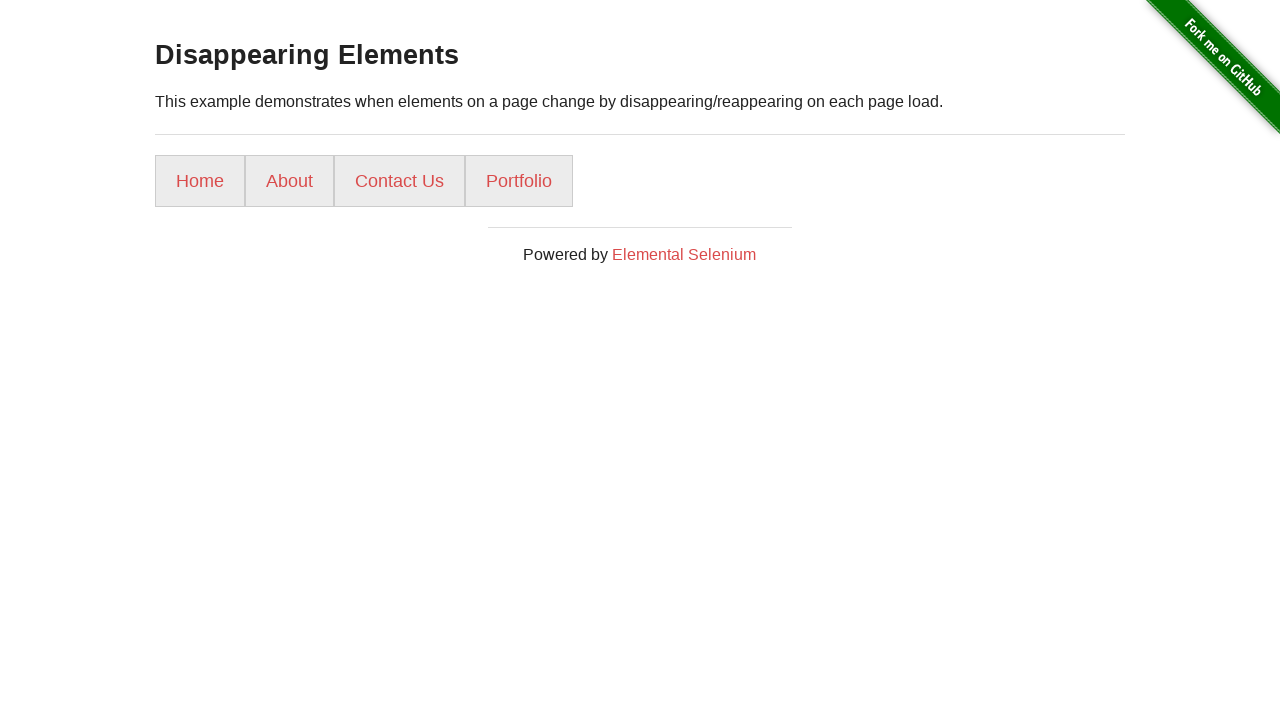

Reloaded the disappearing elements page
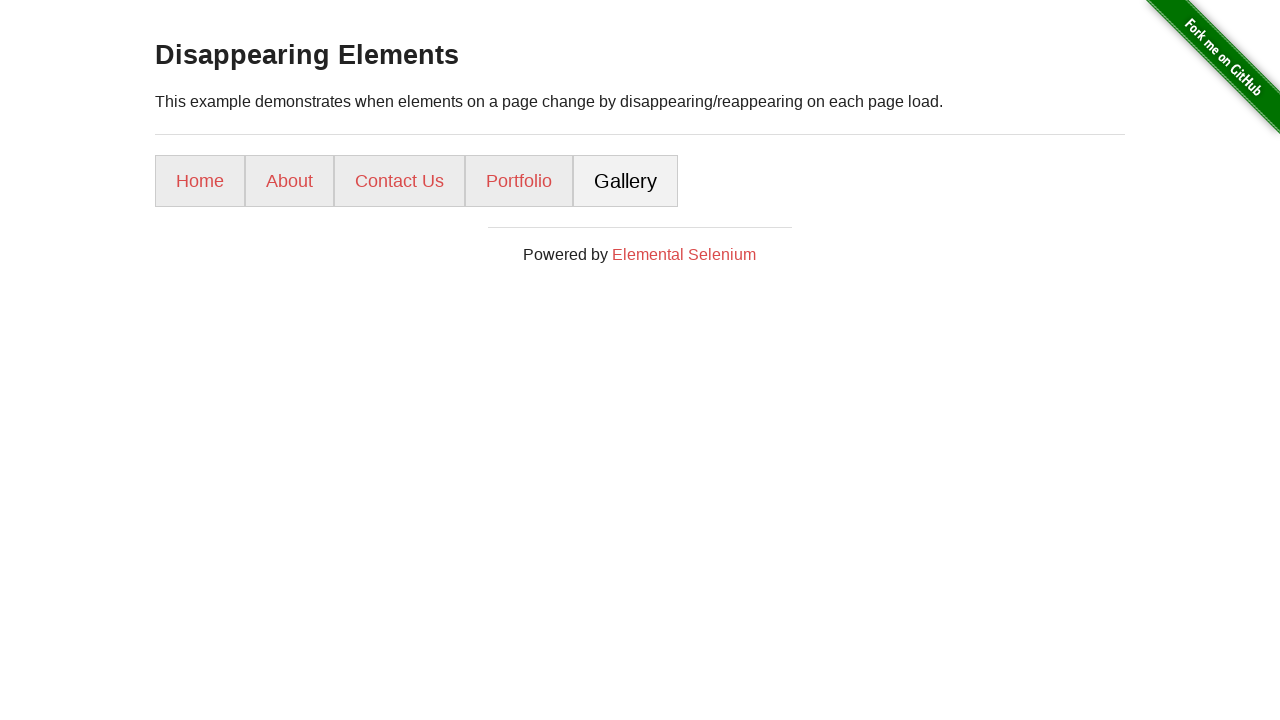

Located gallery link element
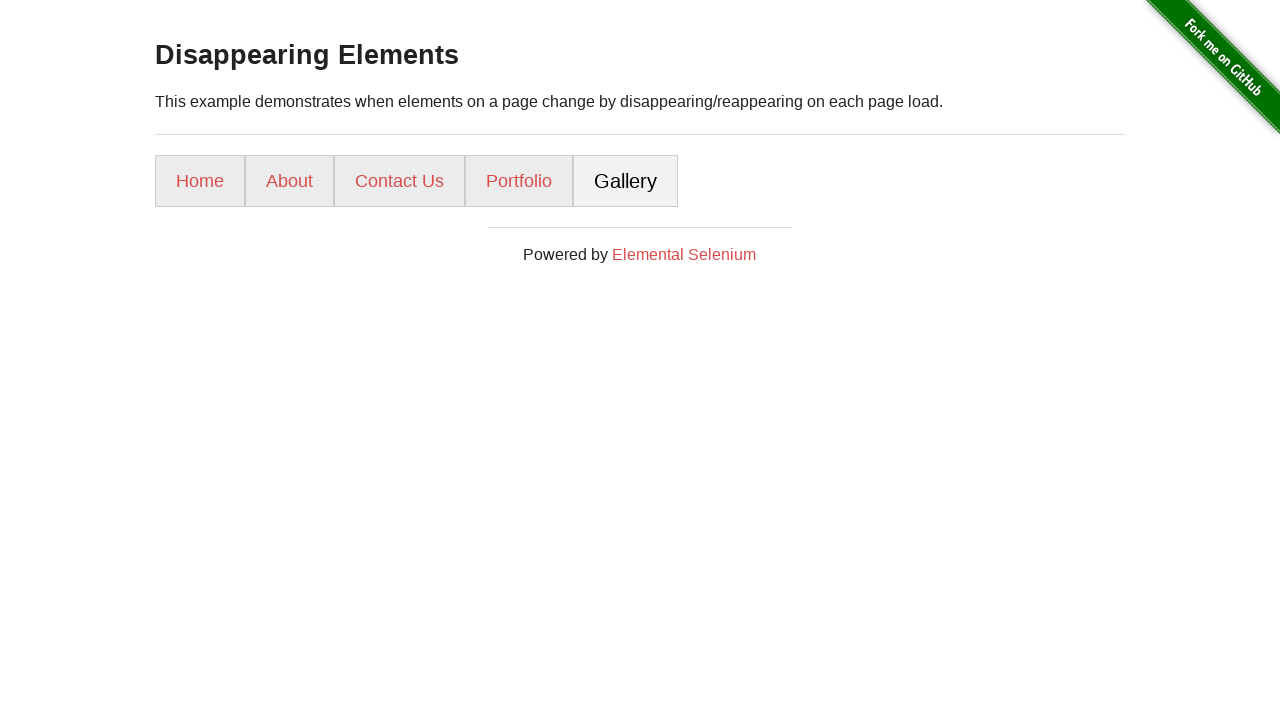

Clicked gallery link at (626, 181) on [href="/gallery/"]
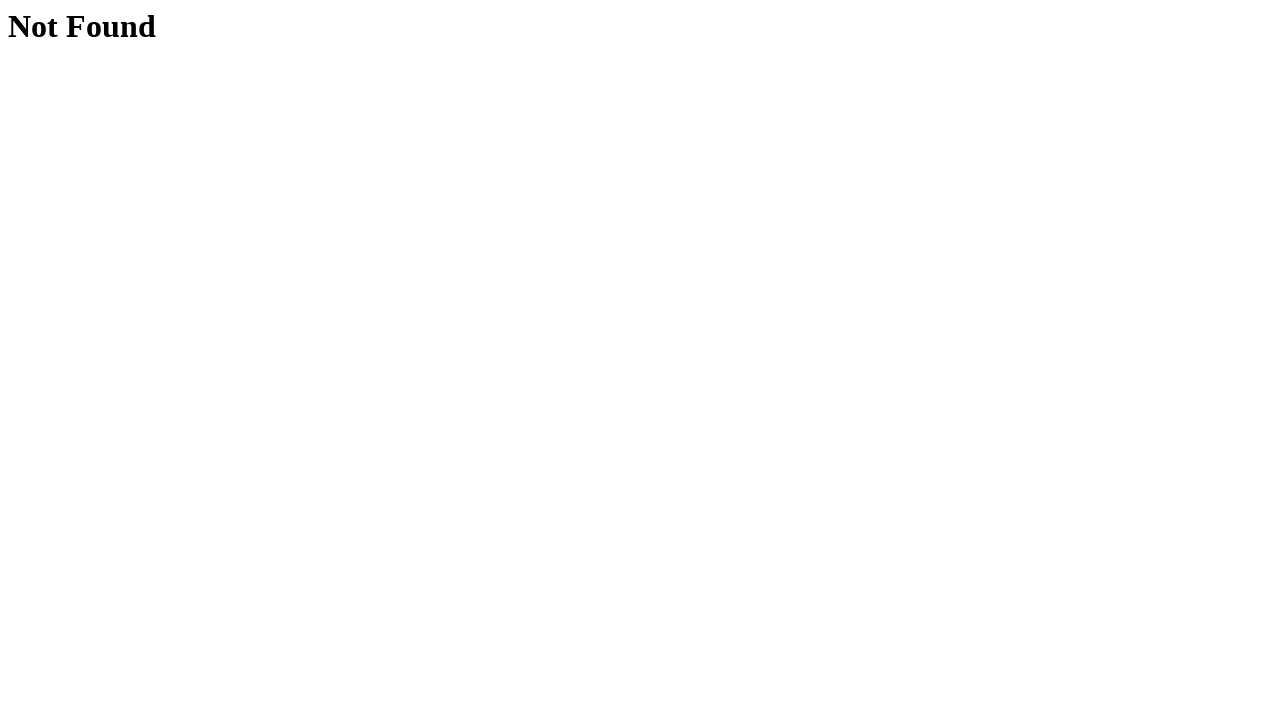

Navigated back from gallery
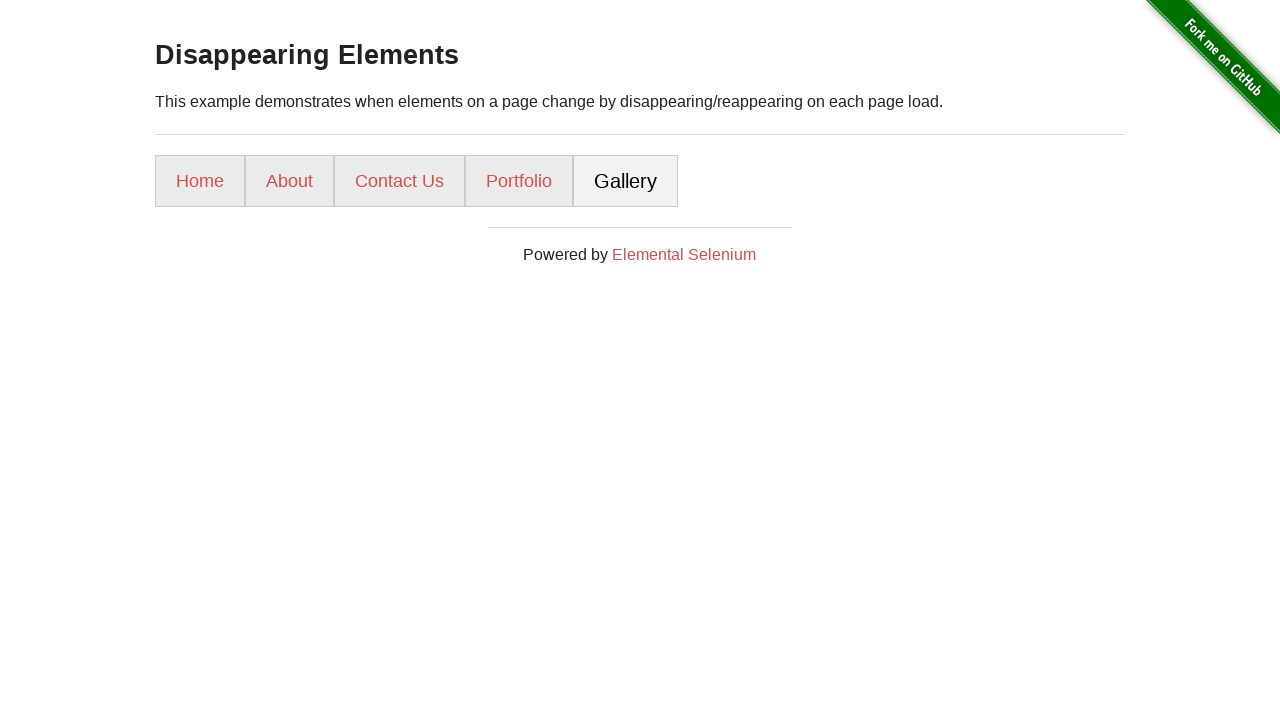

Reloaded the disappearing elements page
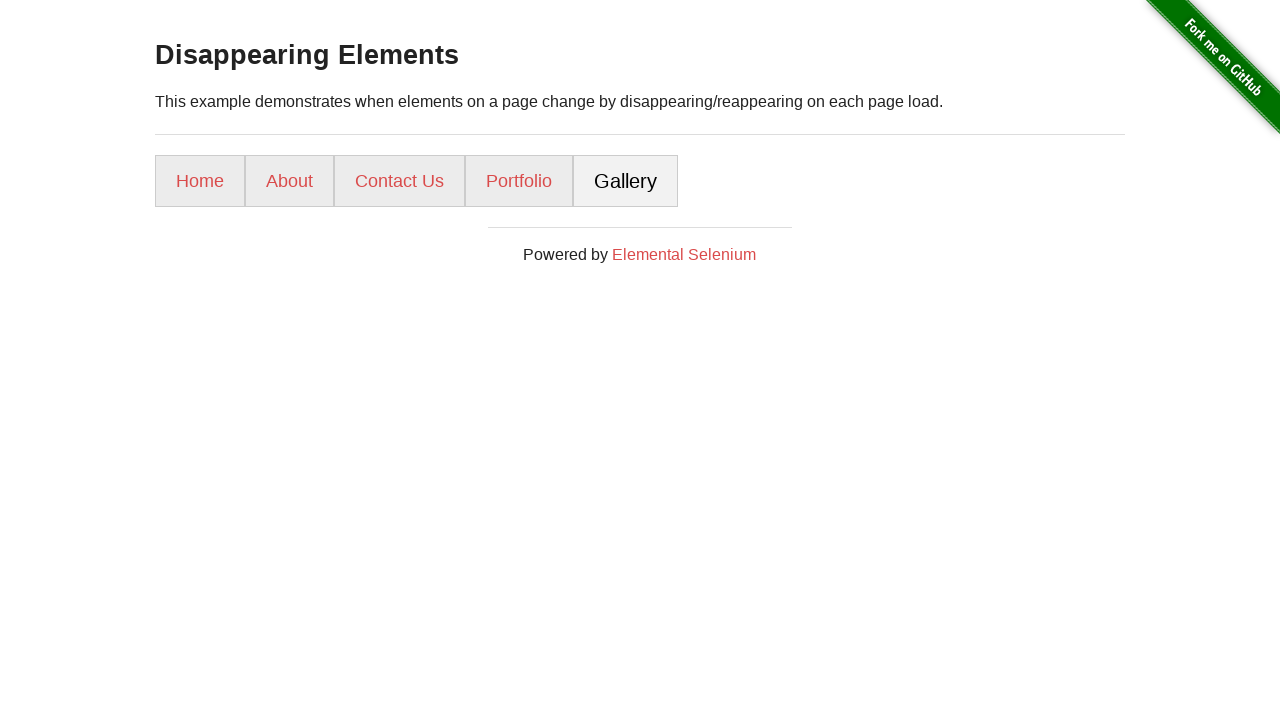

Located gallery link element
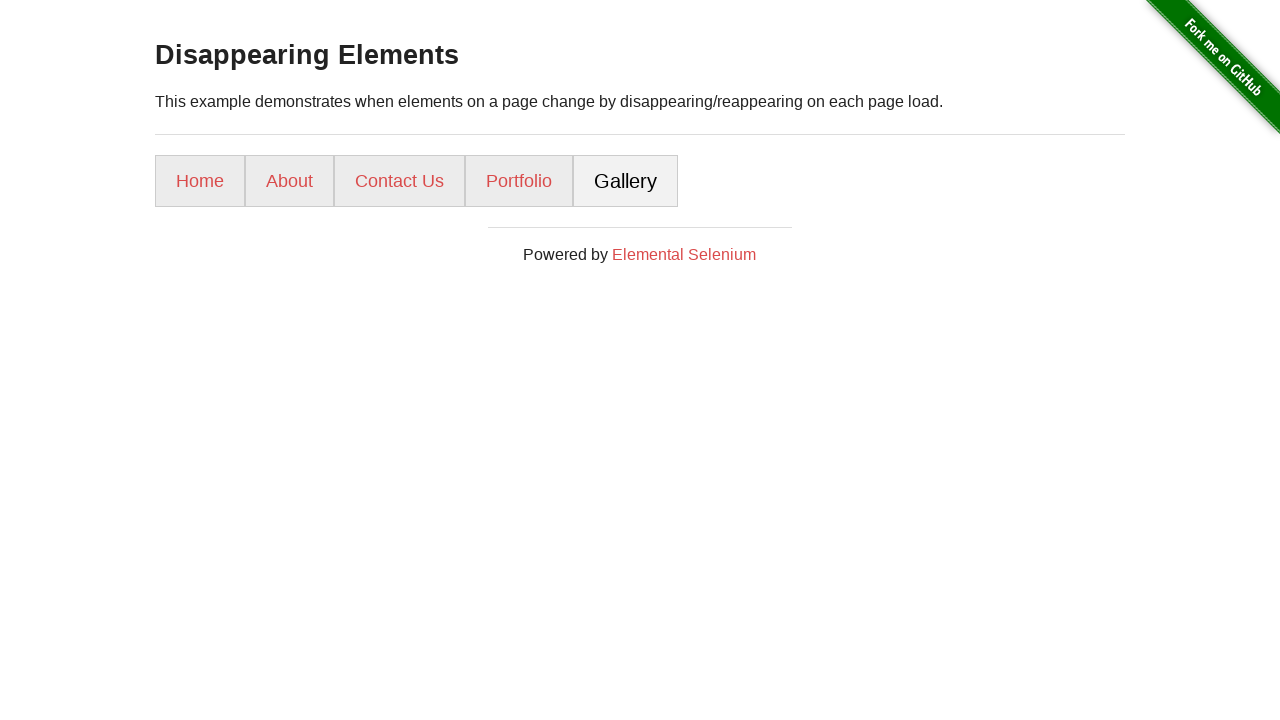

Clicked gallery link at (626, 181) on [href="/gallery/"]
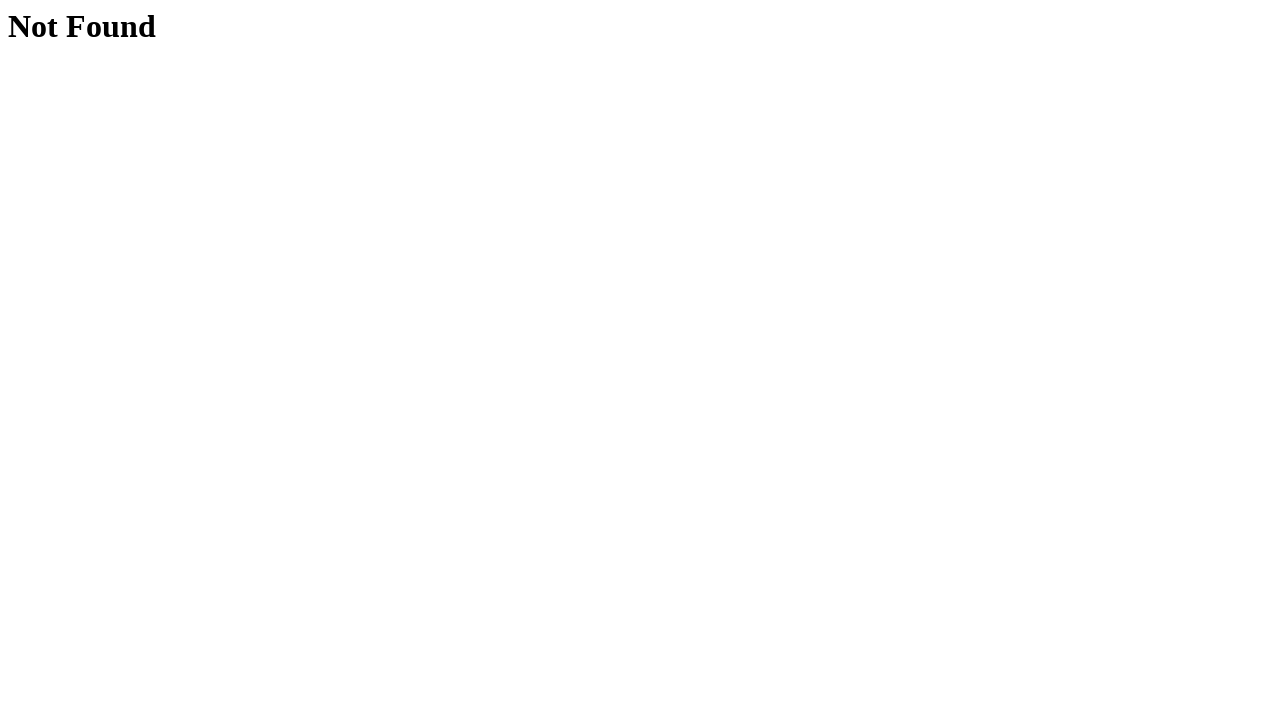

Navigated back from gallery
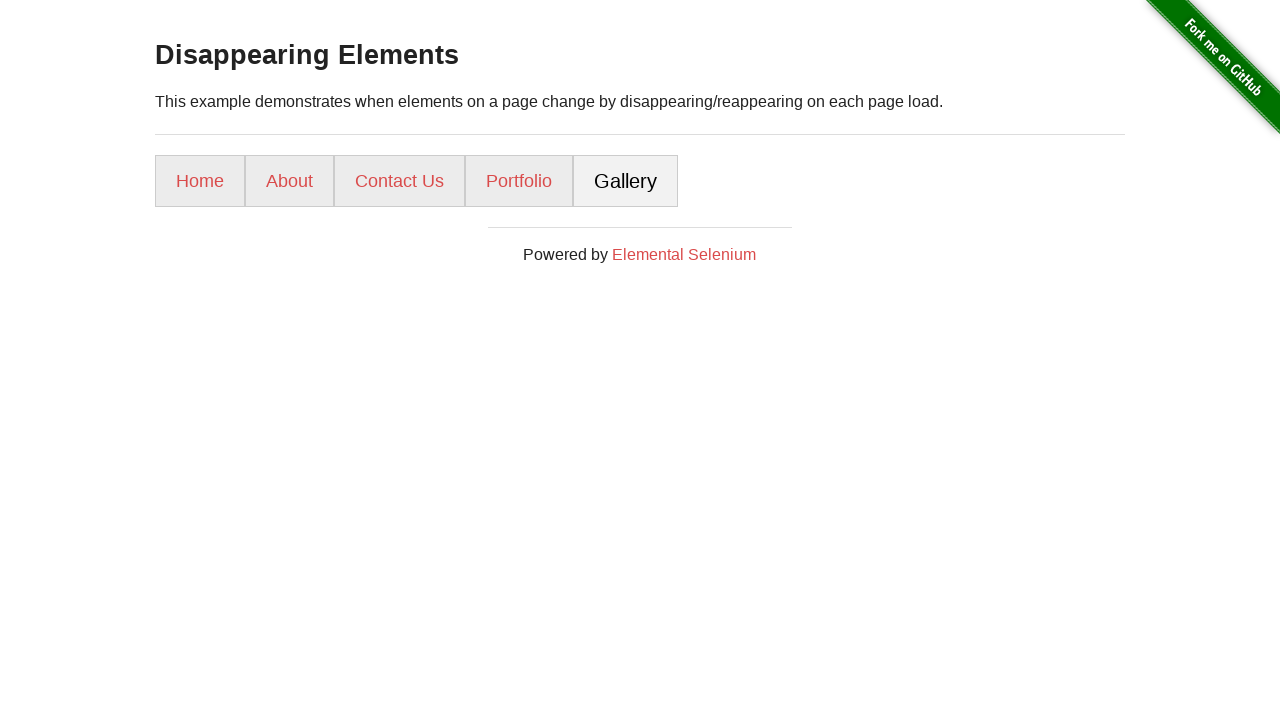

Reloaded the disappearing elements page
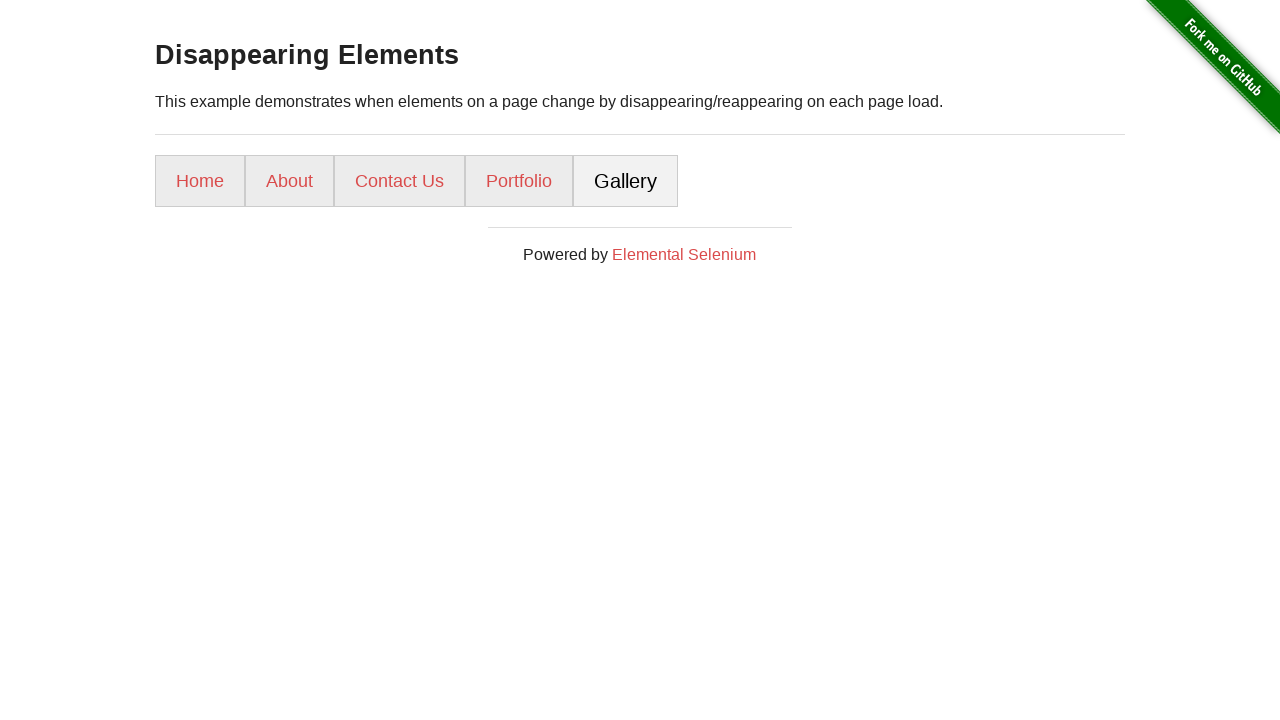

Located gallery link element
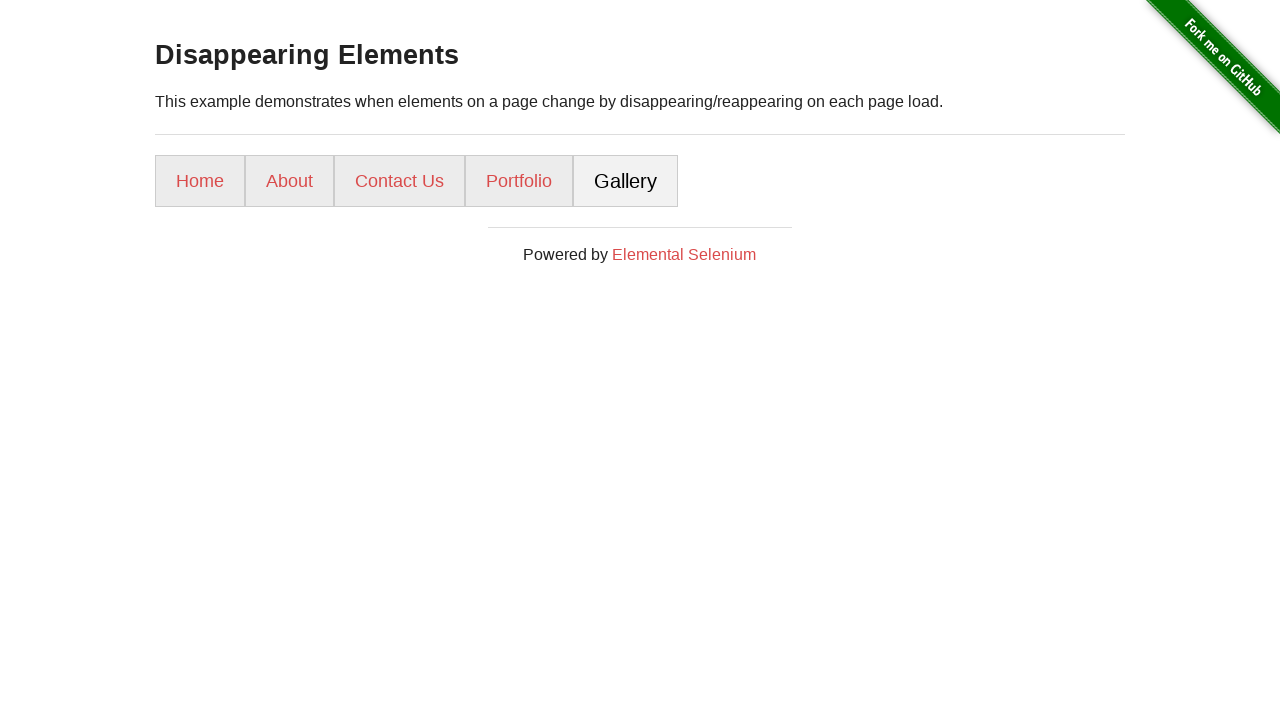

Clicked gallery link at (626, 181) on [href="/gallery/"]
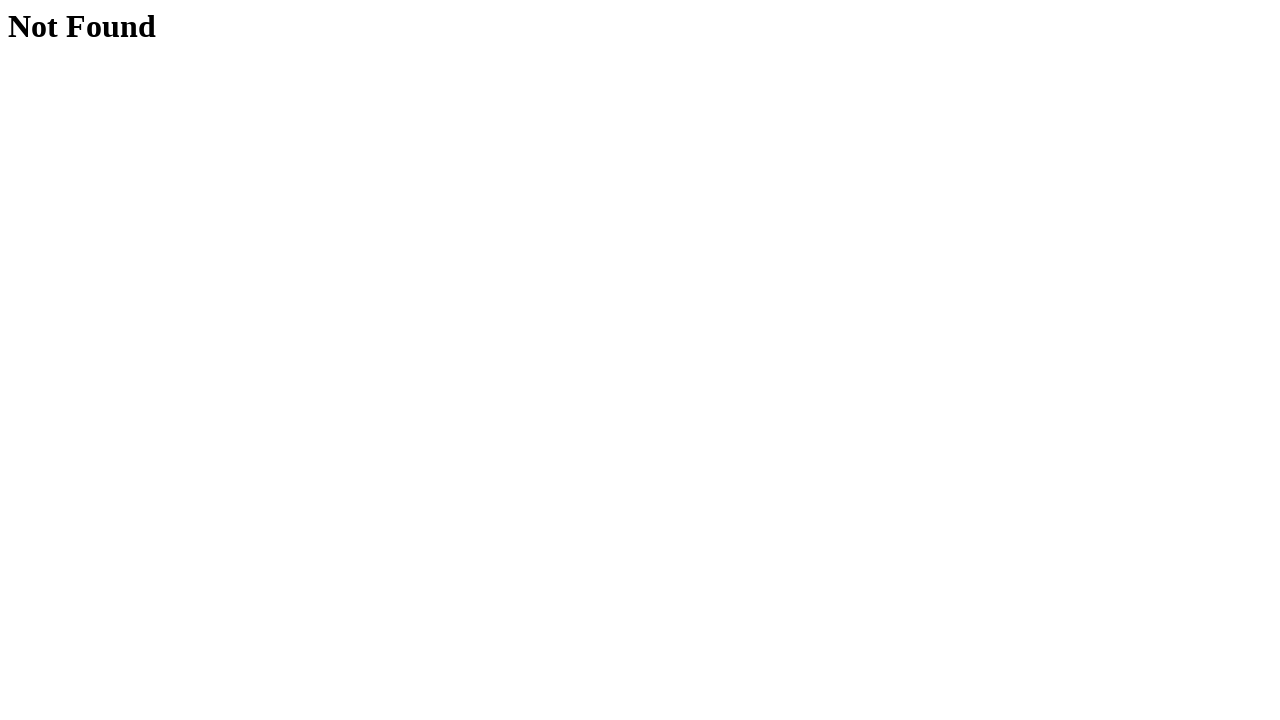

Navigated back from gallery
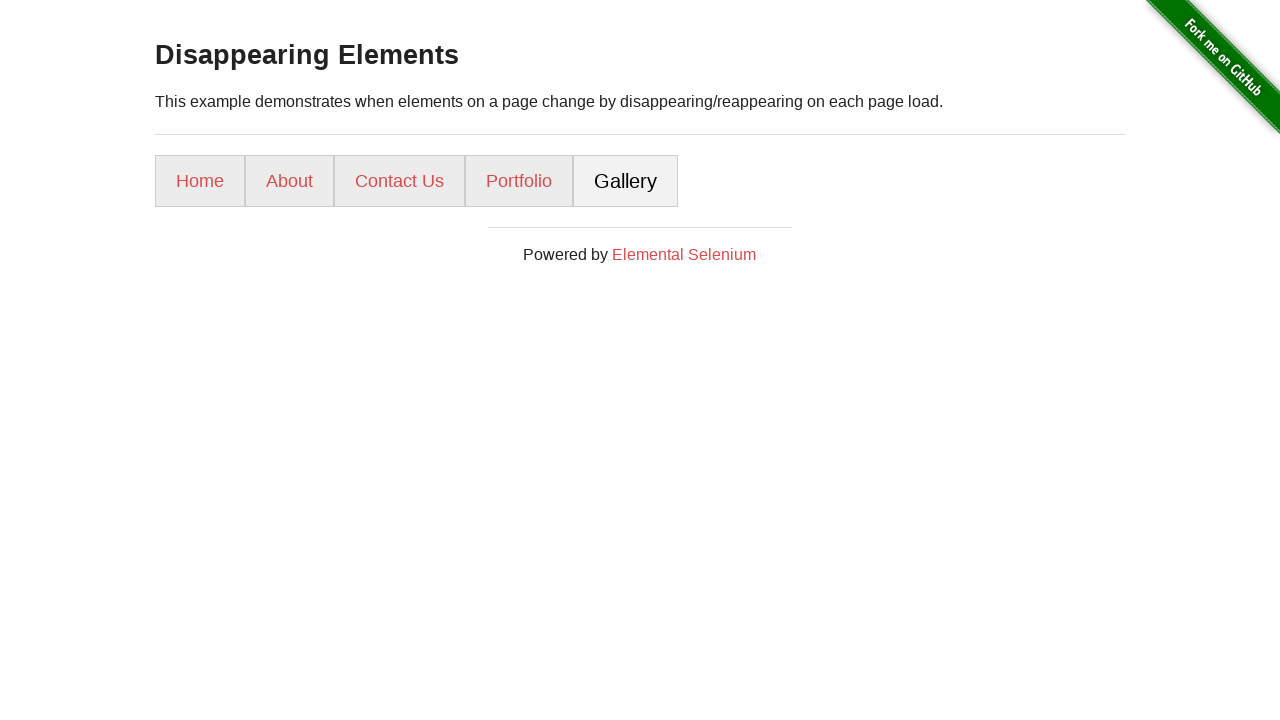

Reloaded the disappearing elements page
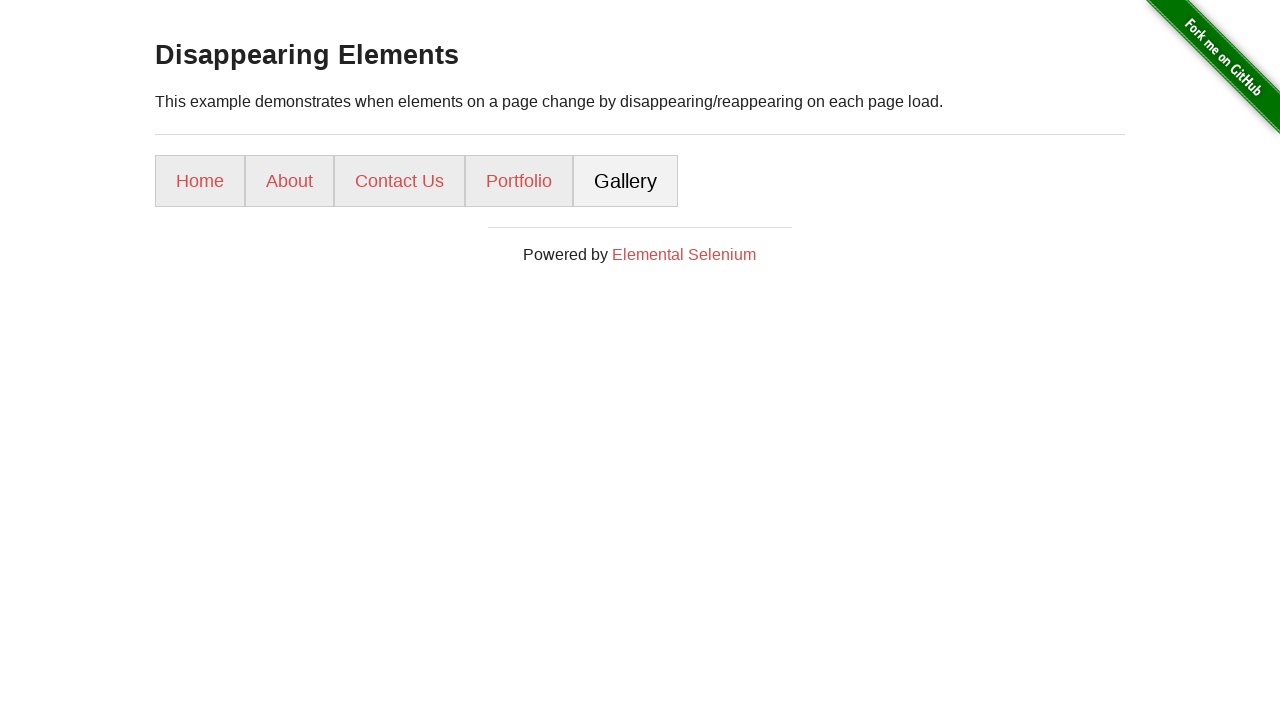

Located gallery link element
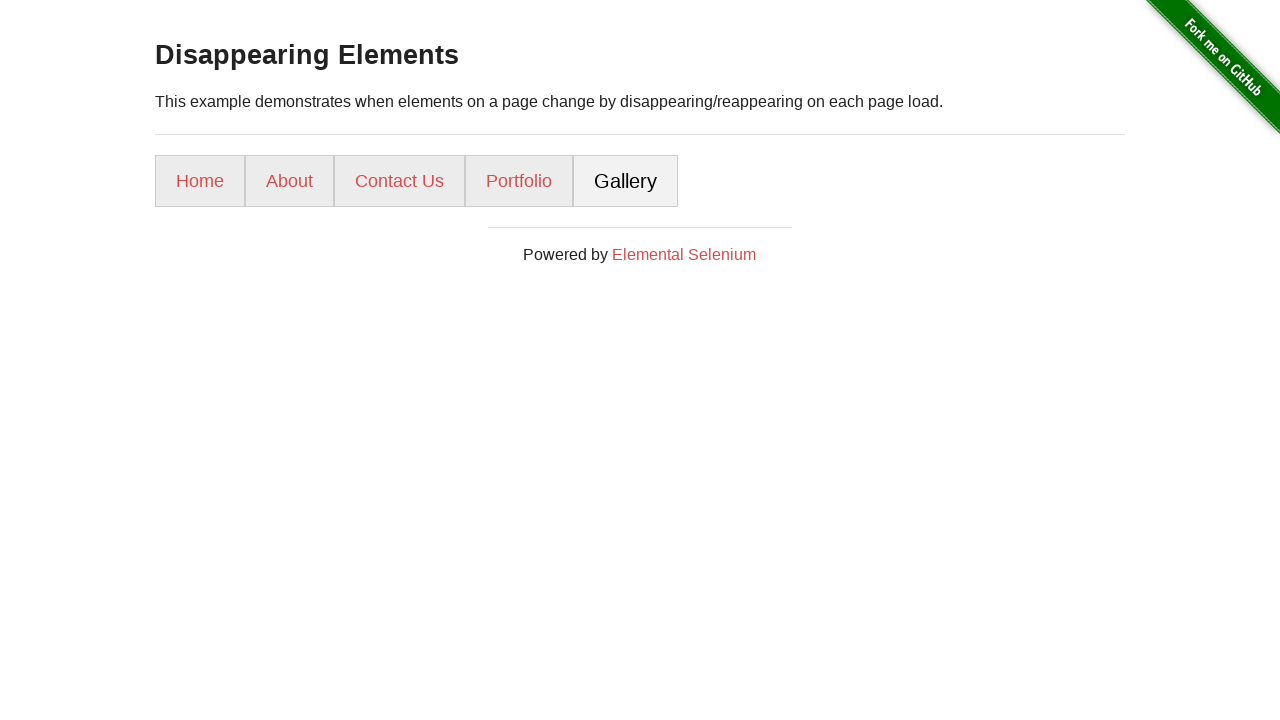

Clicked gallery link at (626, 181) on [href="/gallery/"]
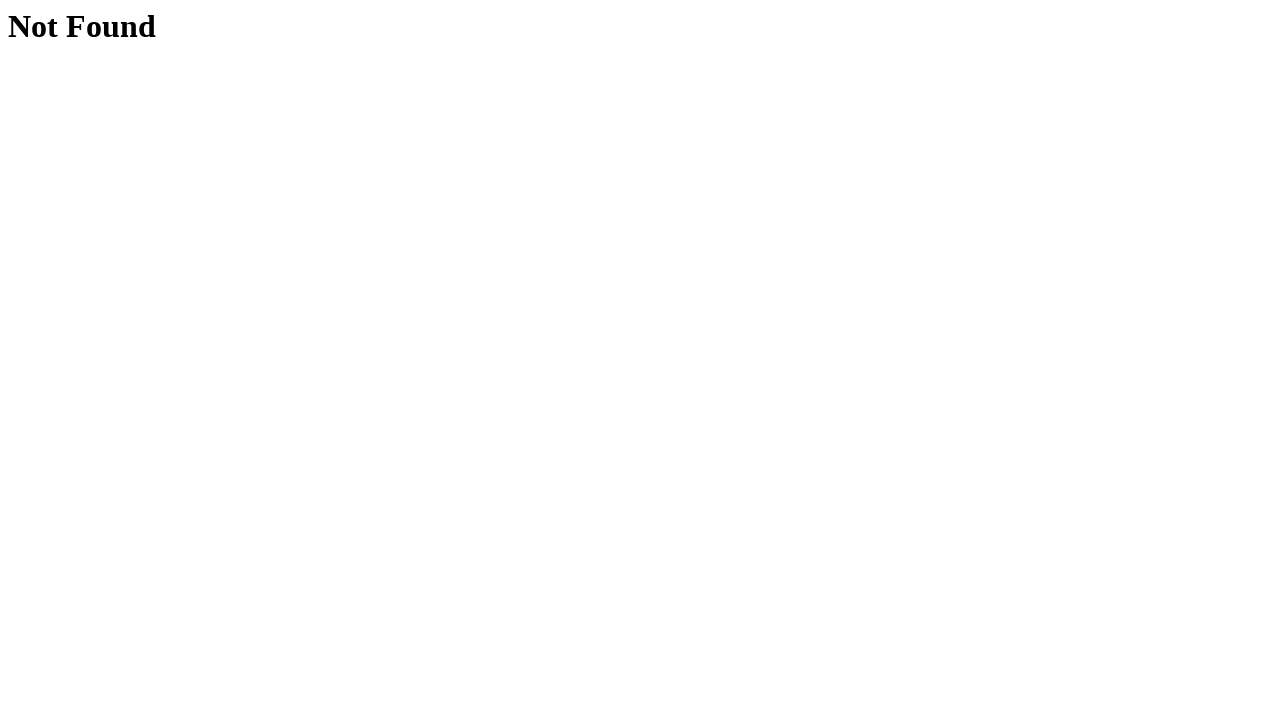

Navigated back from gallery
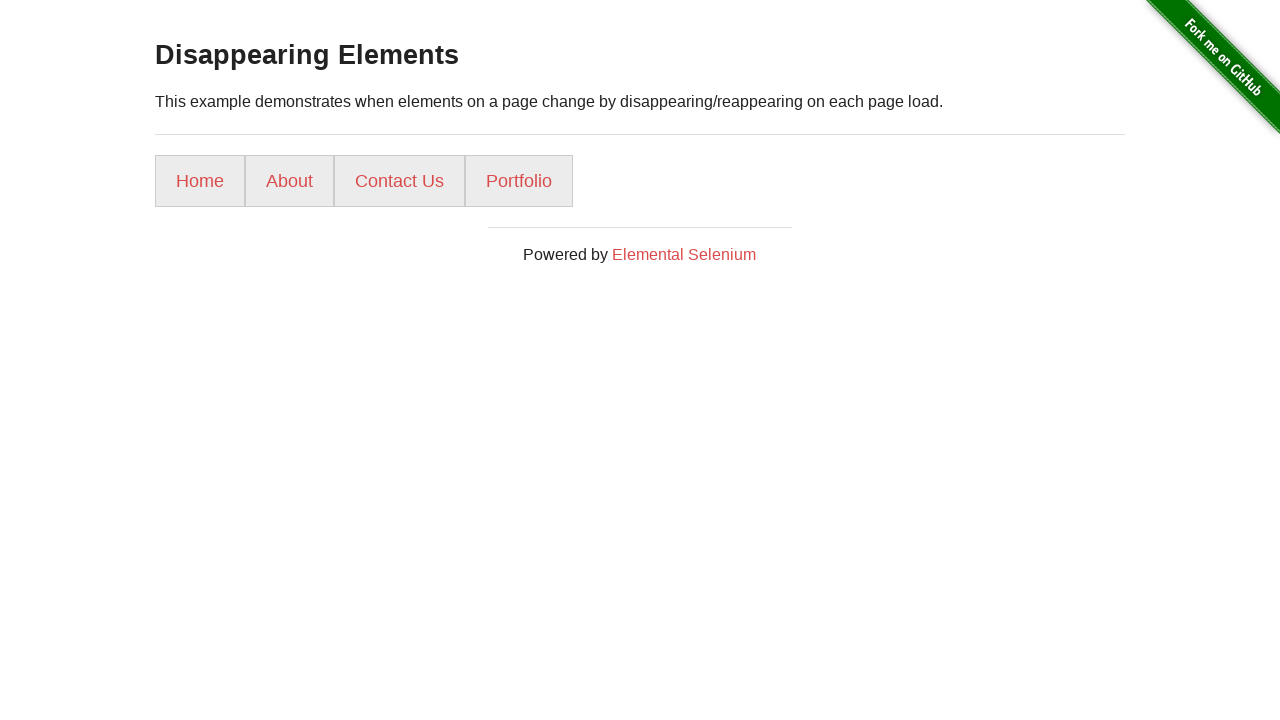

Reloaded the disappearing elements page
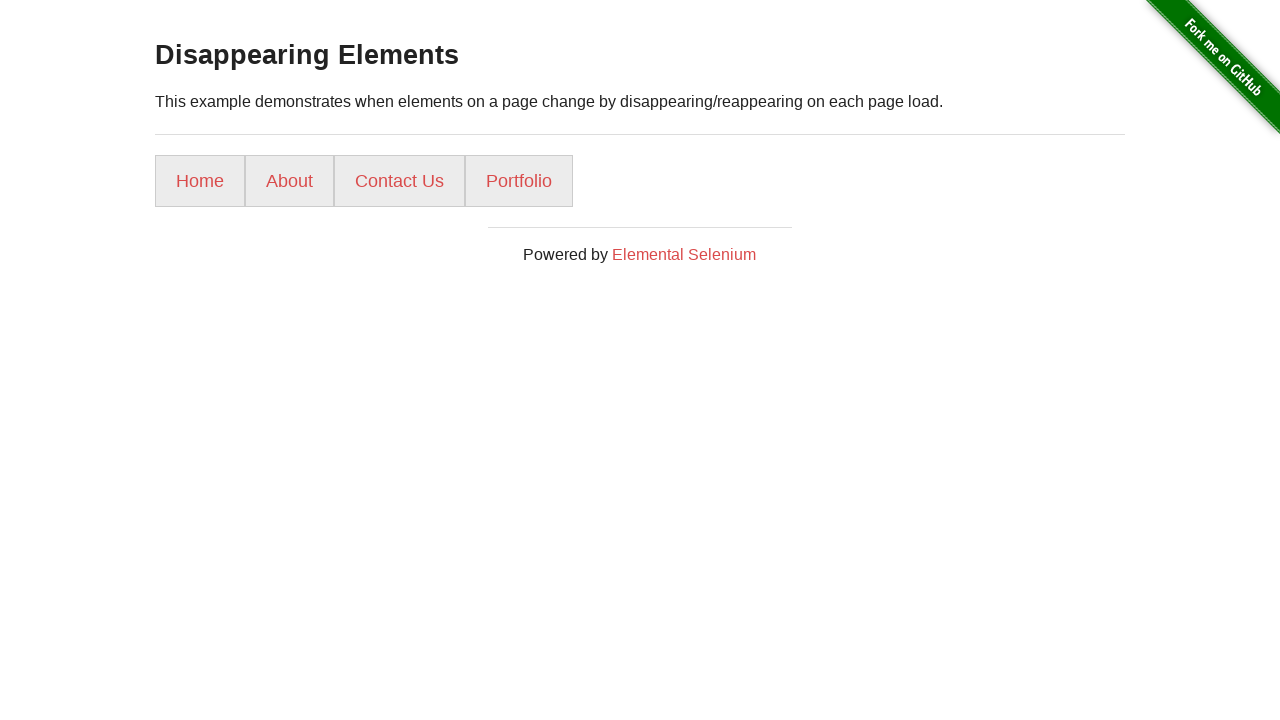

Located gallery link element
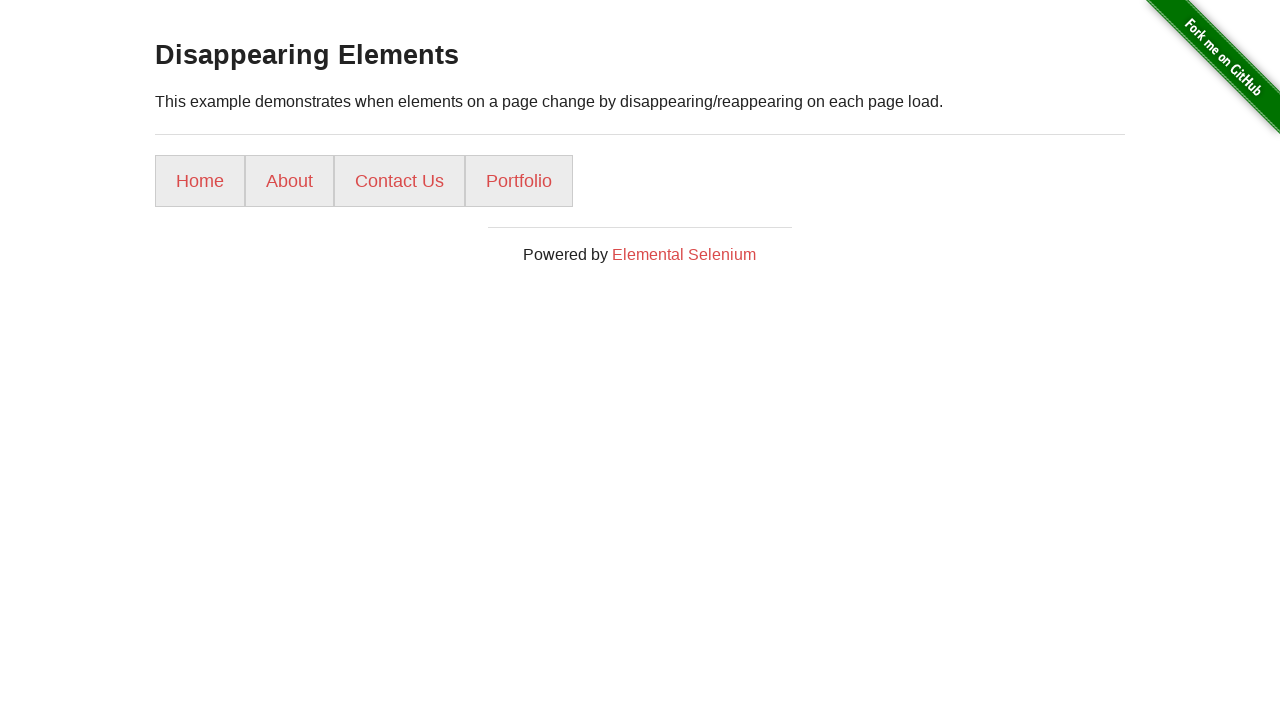

Reloaded the disappearing elements page
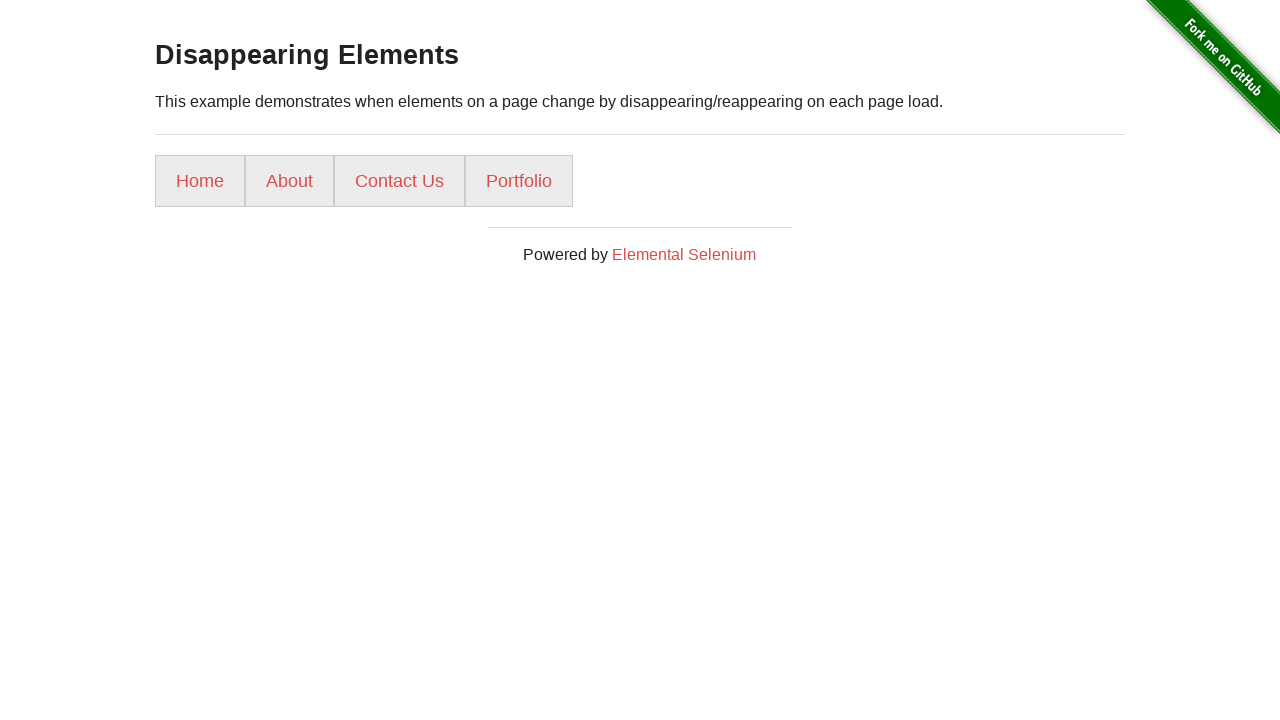

Located gallery link element
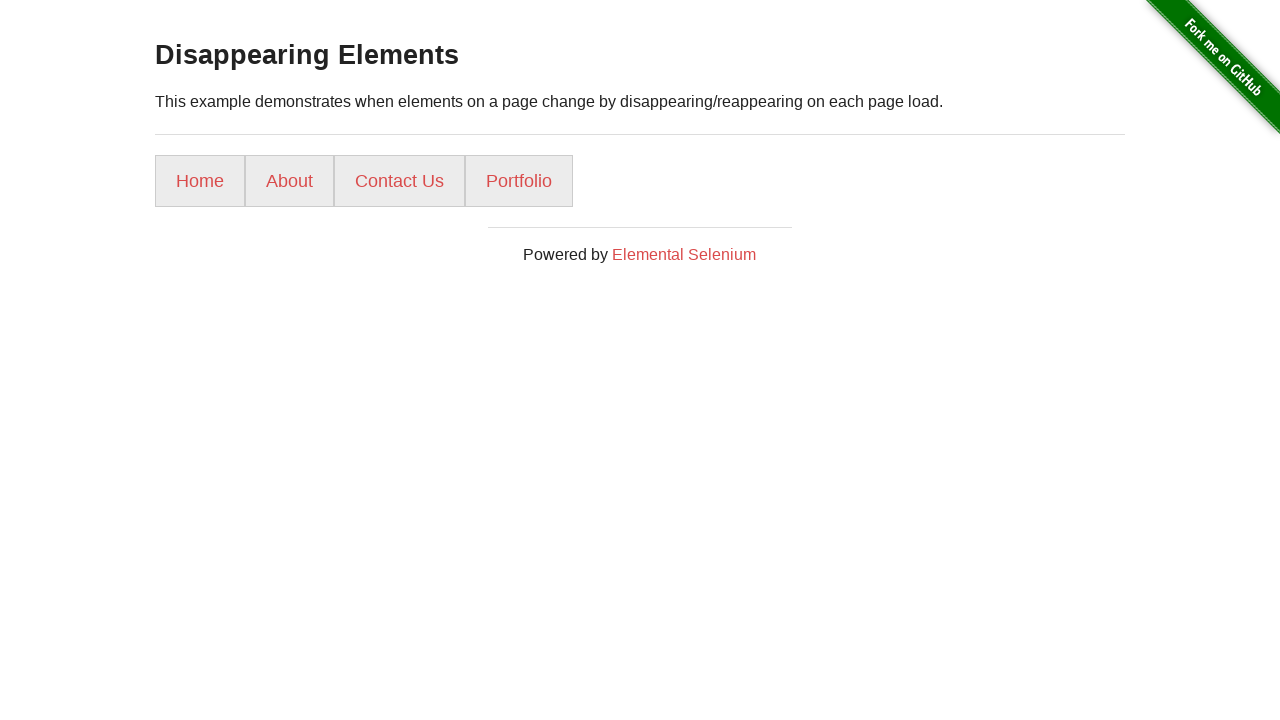

Reloaded the disappearing elements page
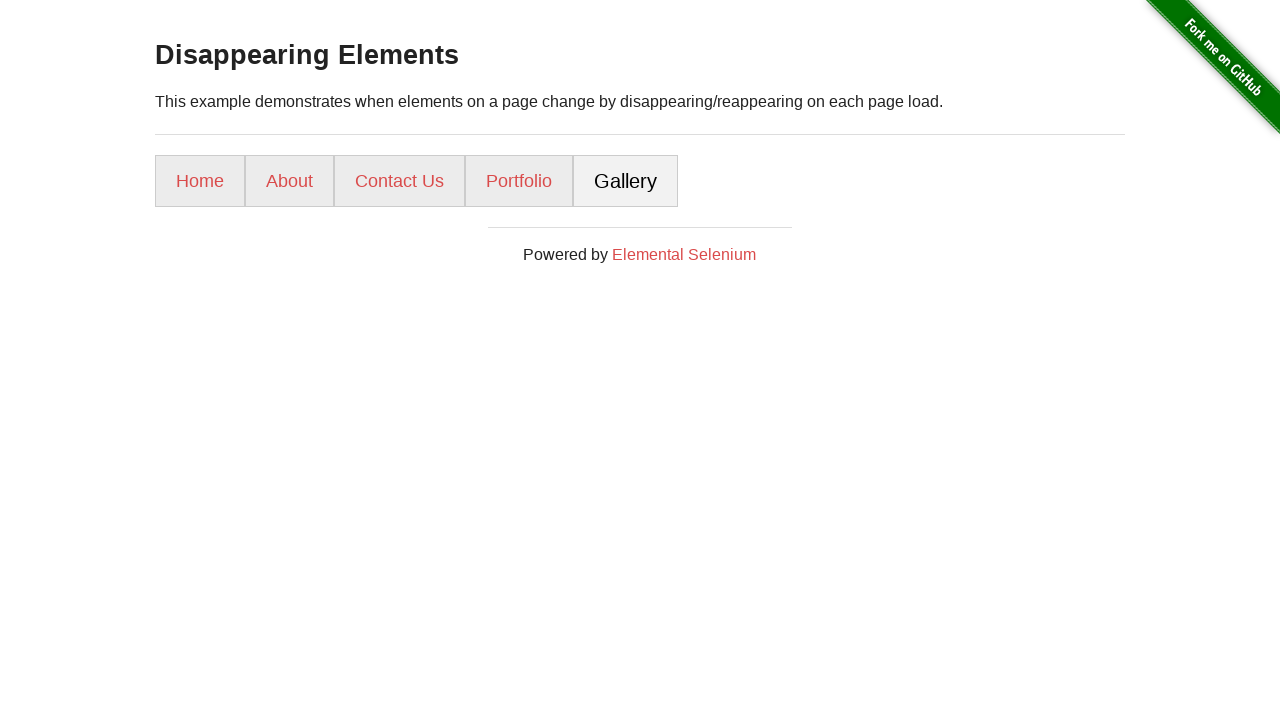

Located gallery link element
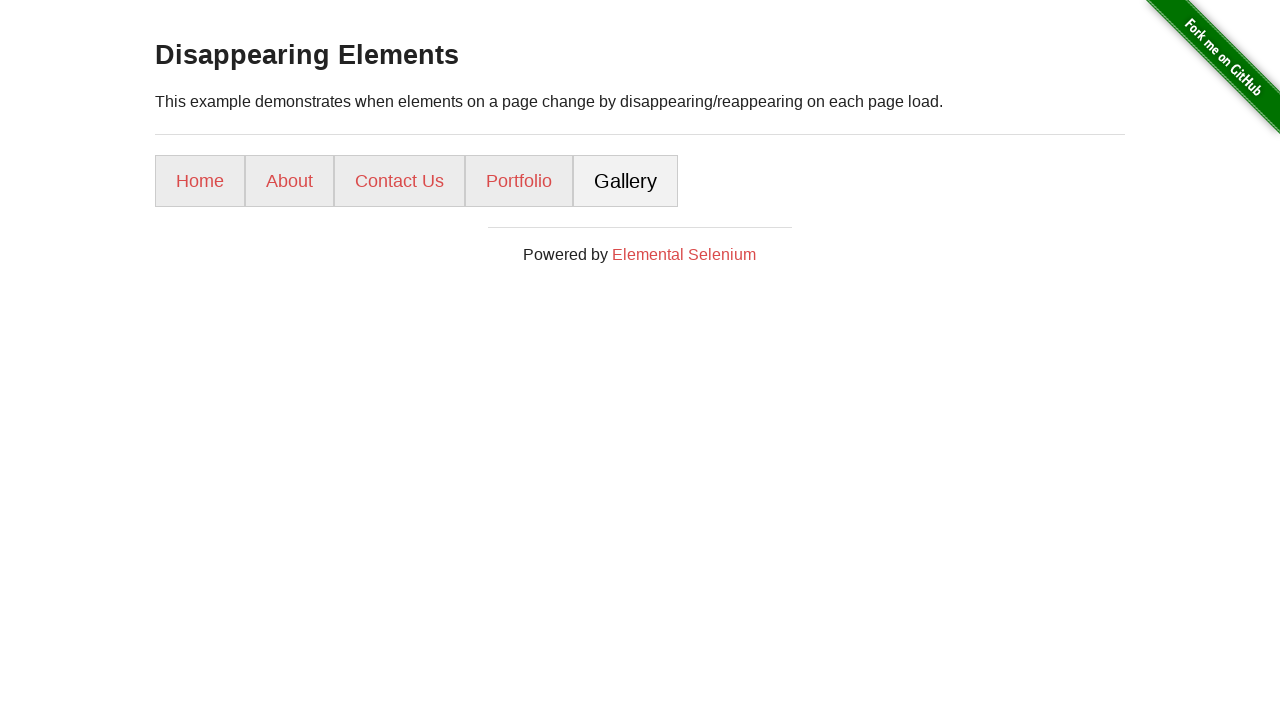

Clicked gallery link at (626, 181) on [href="/gallery/"]
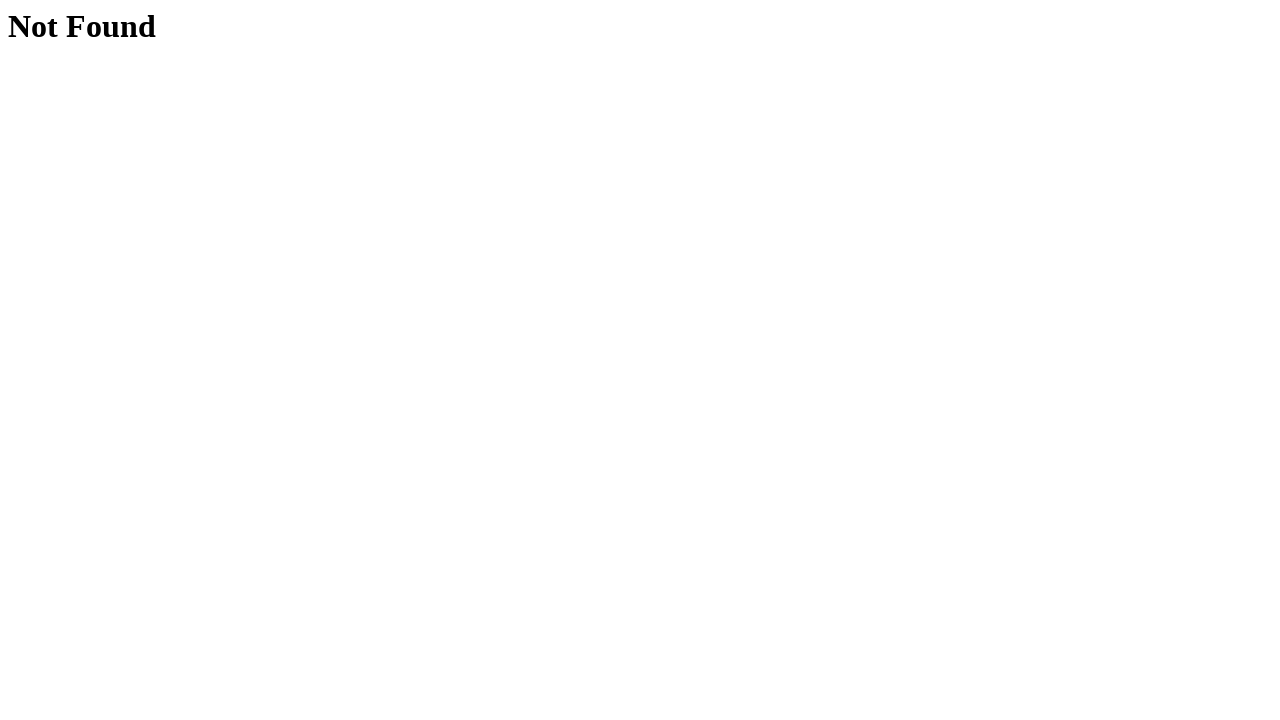

Navigated back from gallery
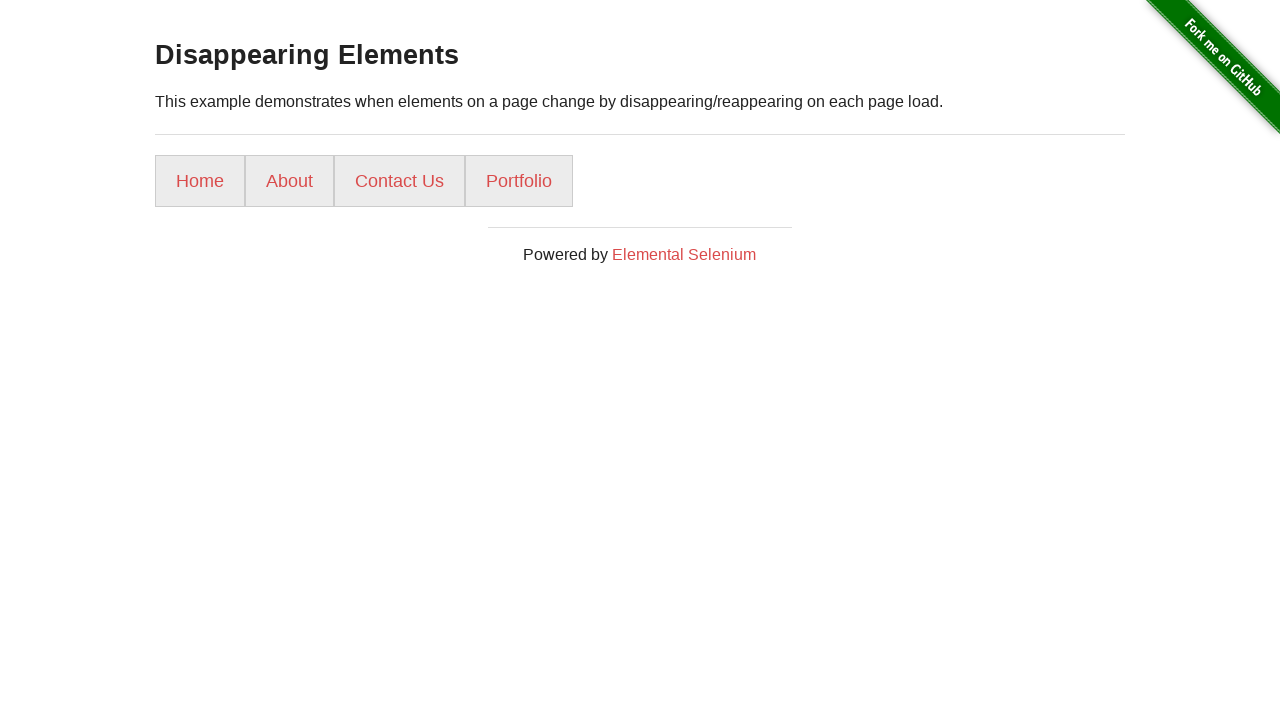

Reloaded the disappearing elements page
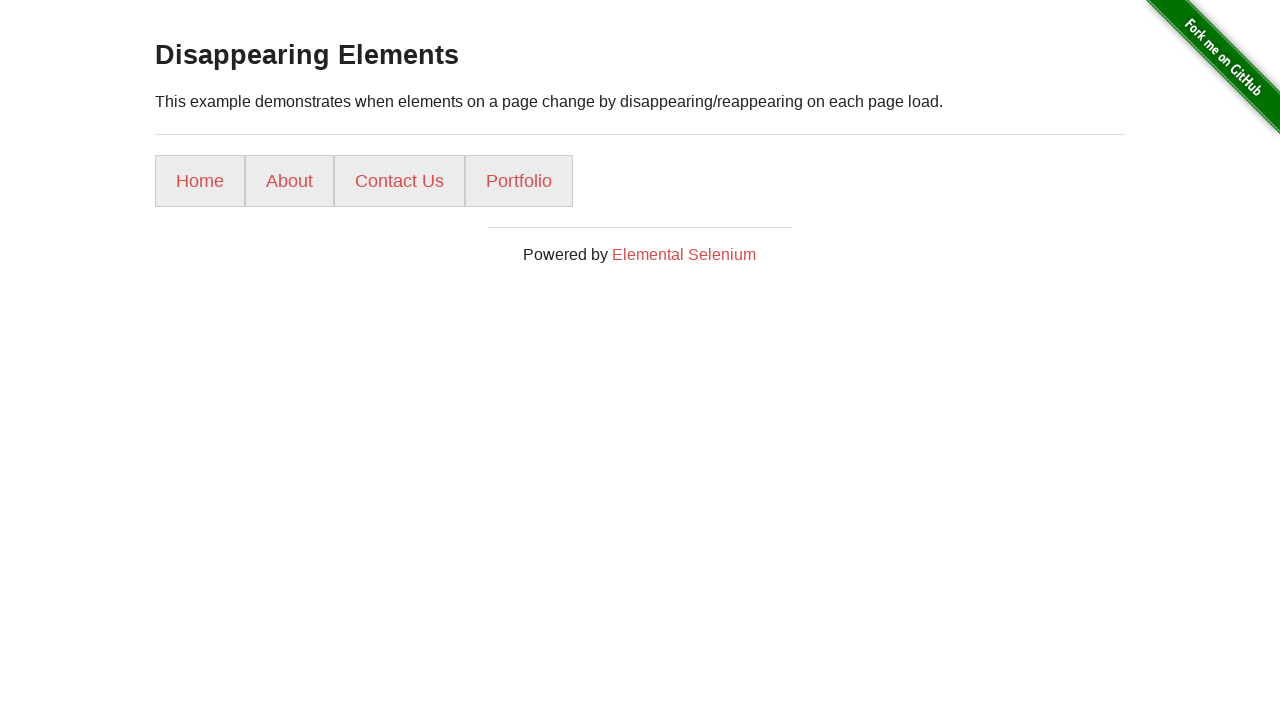

Located gallery link element
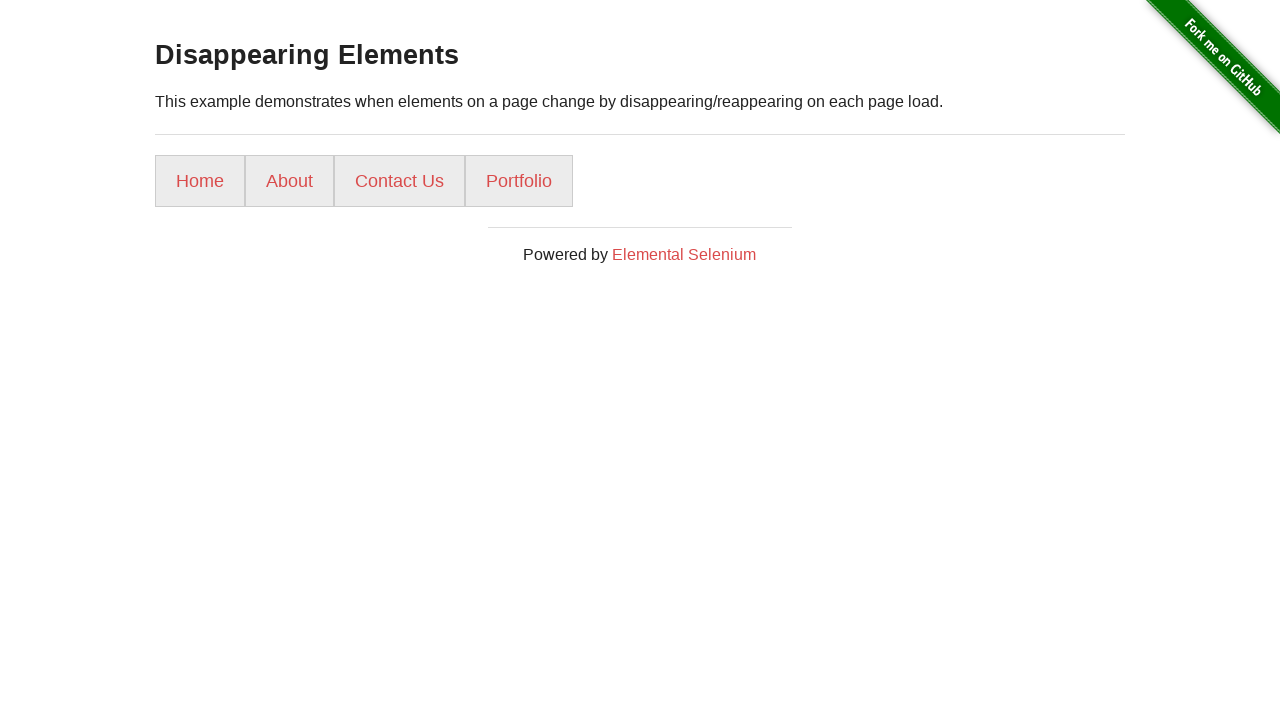

Reloaded the disappearing elements page
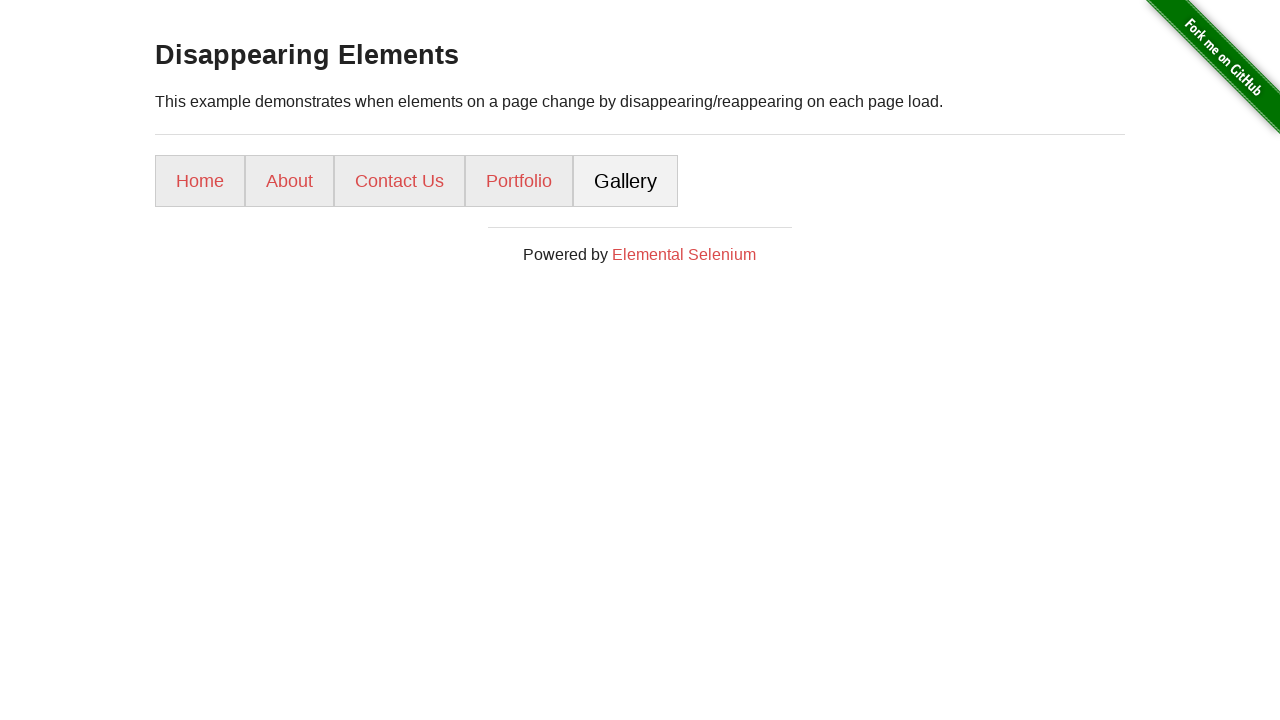

Located gallery link element
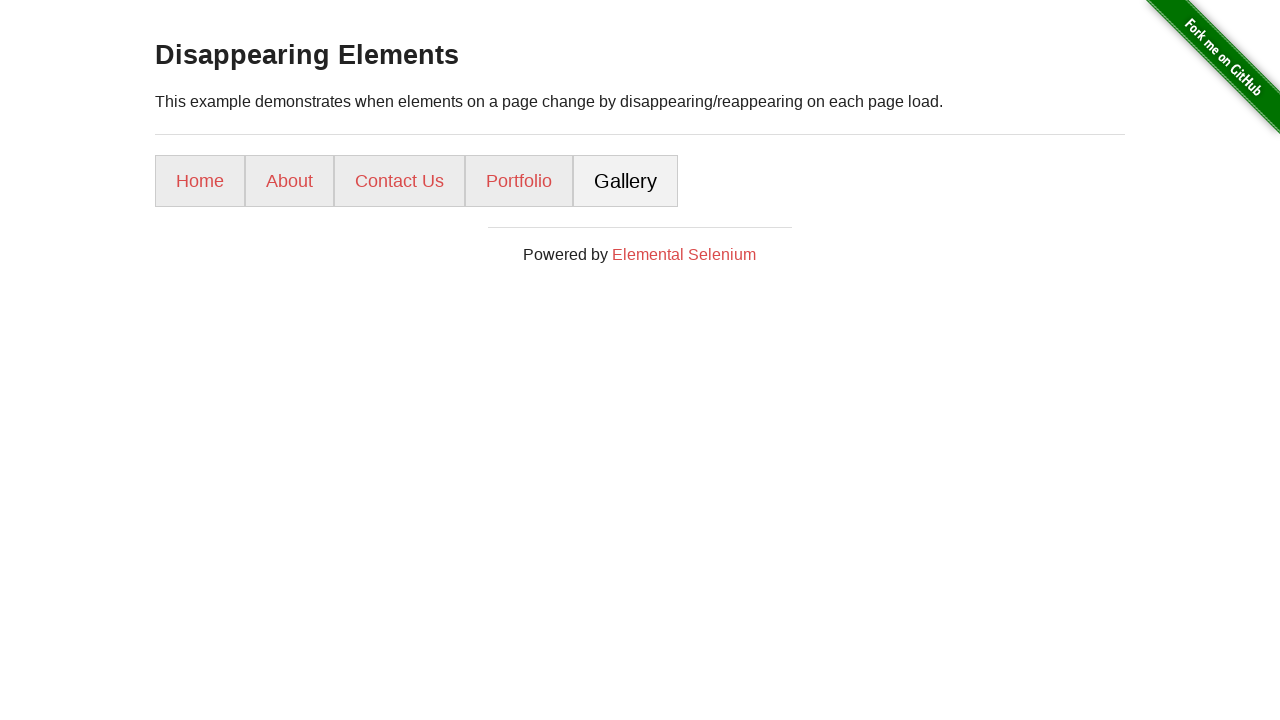

Clicked gallery link at (626, 181) on [href="/gallery/"]
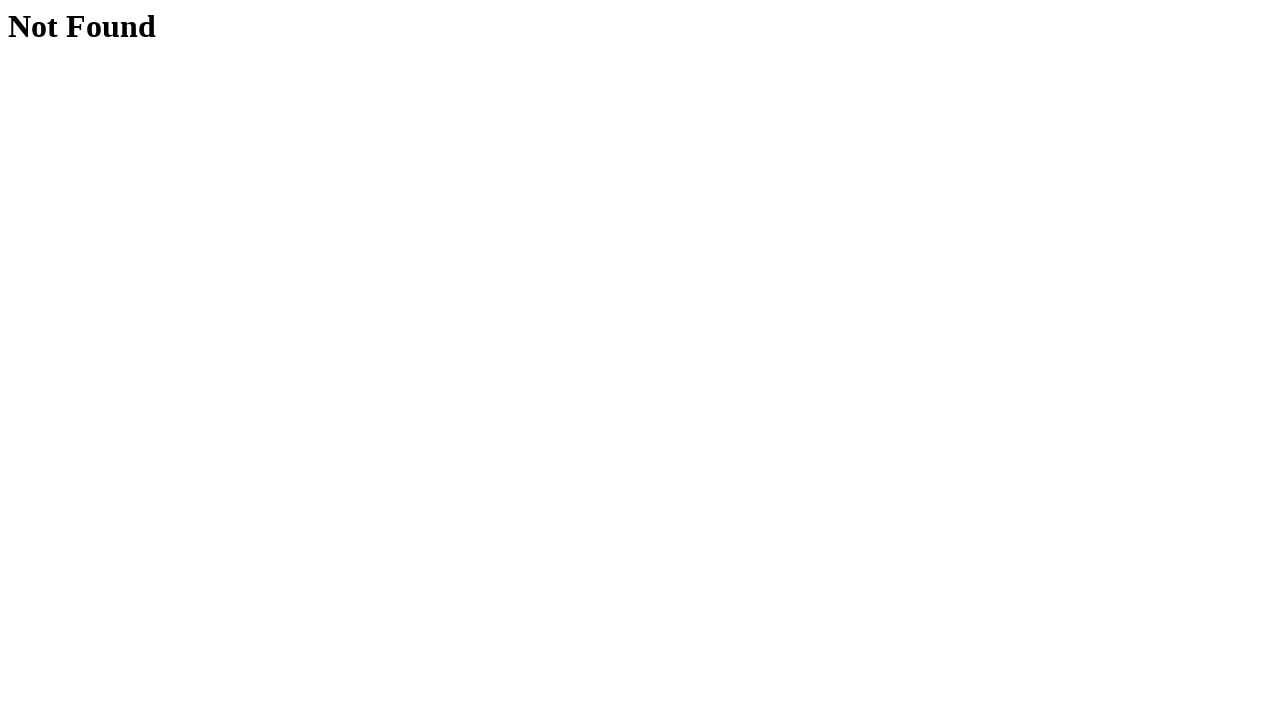

Navigated back from gallery
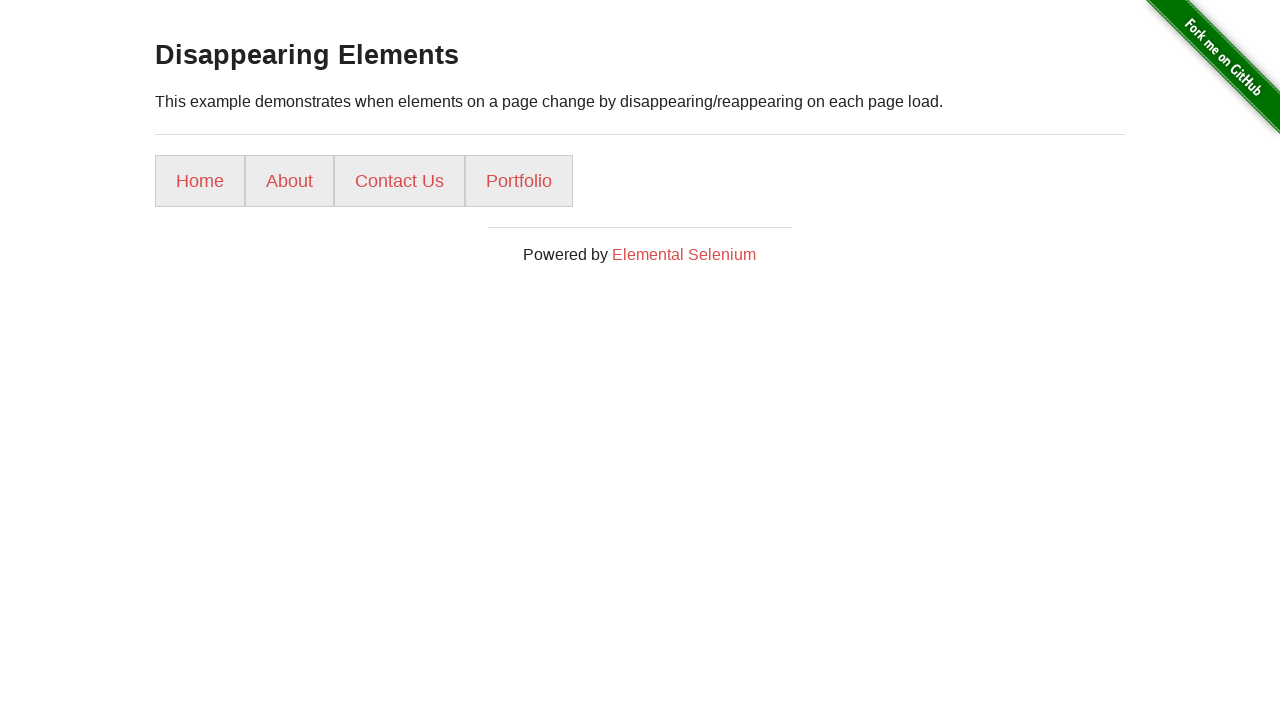

Reloaded the disappearing elements page
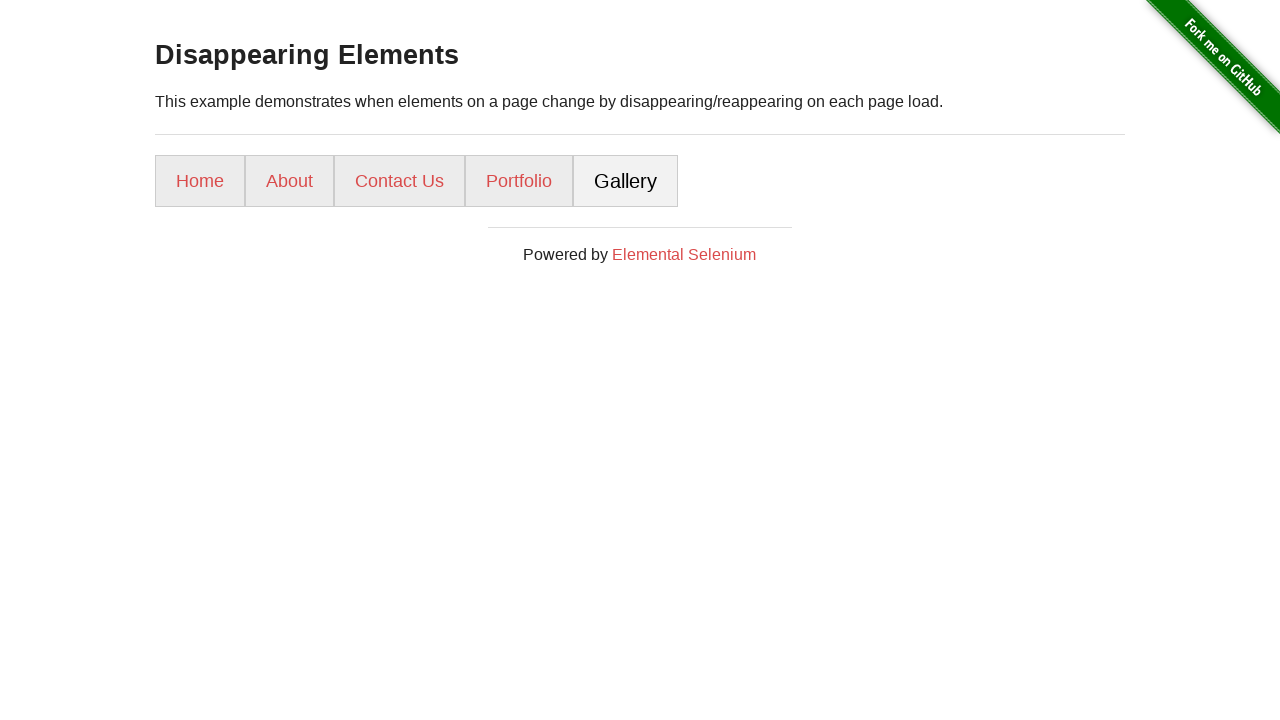

Located gallery link element
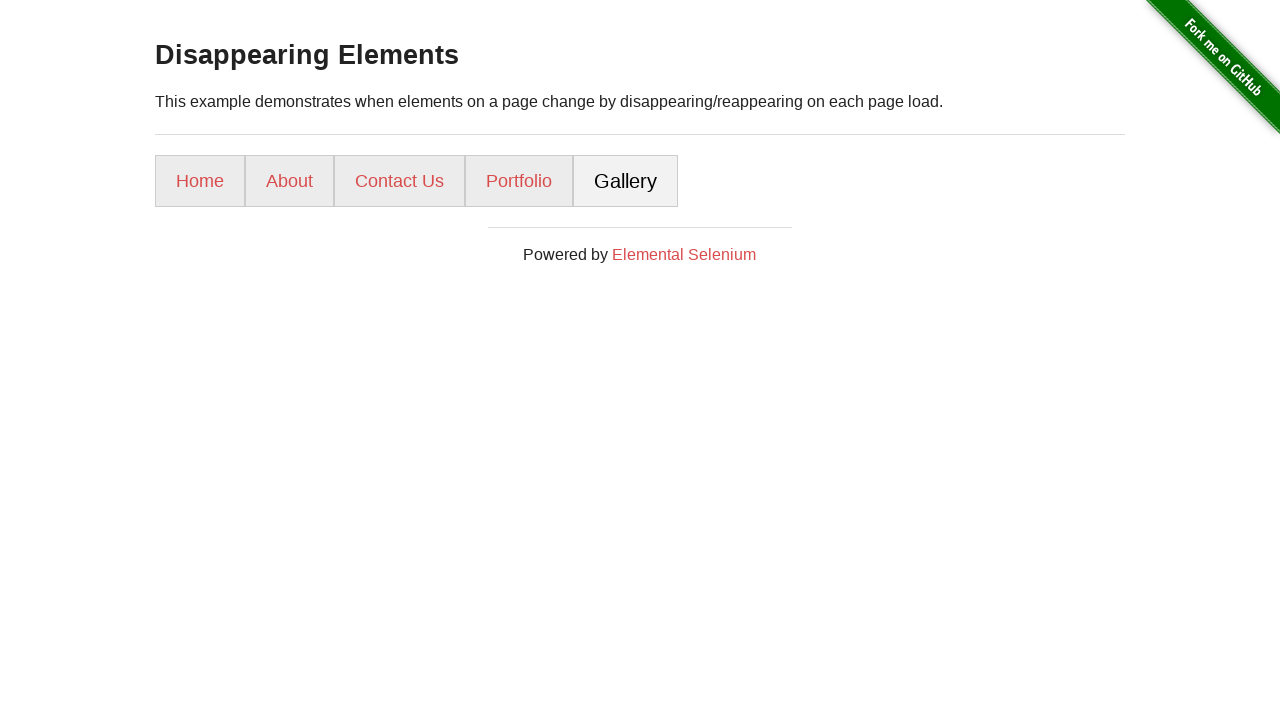

Clicked gallery link at (626, 181) on [href="/gallery/"]
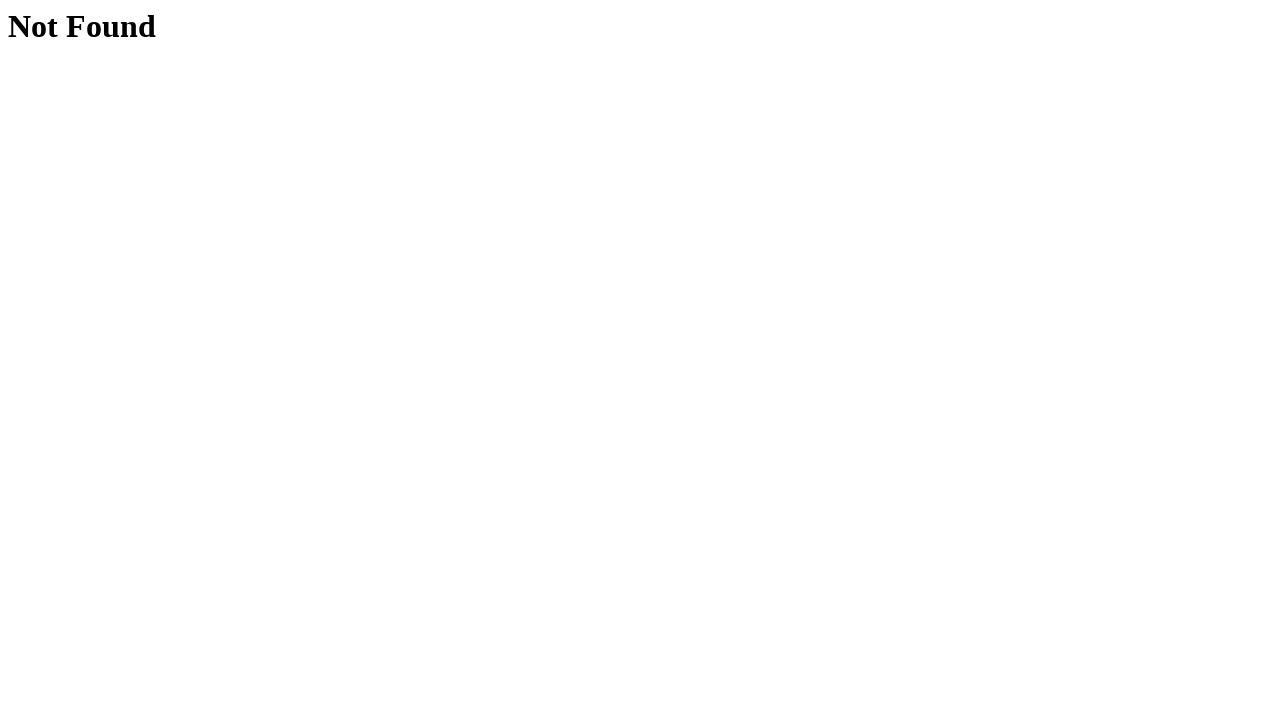

Navigated back from gallery
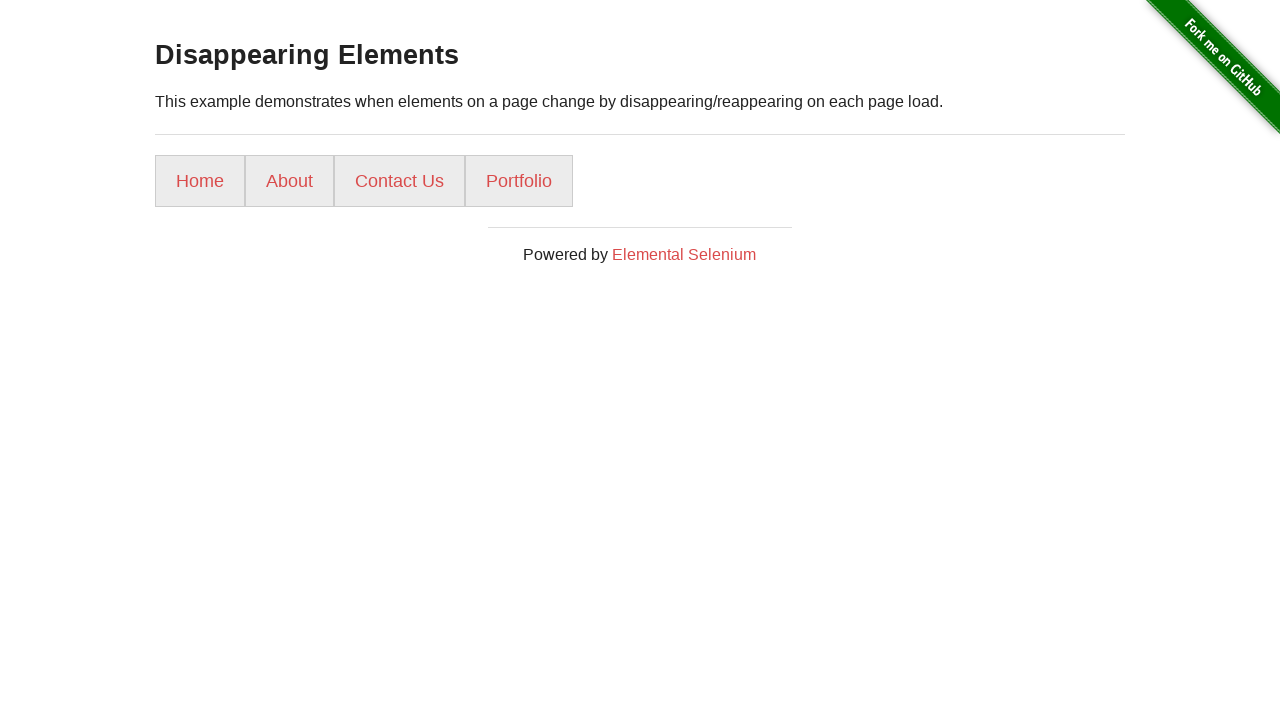

Reloaded the disappearing elements page
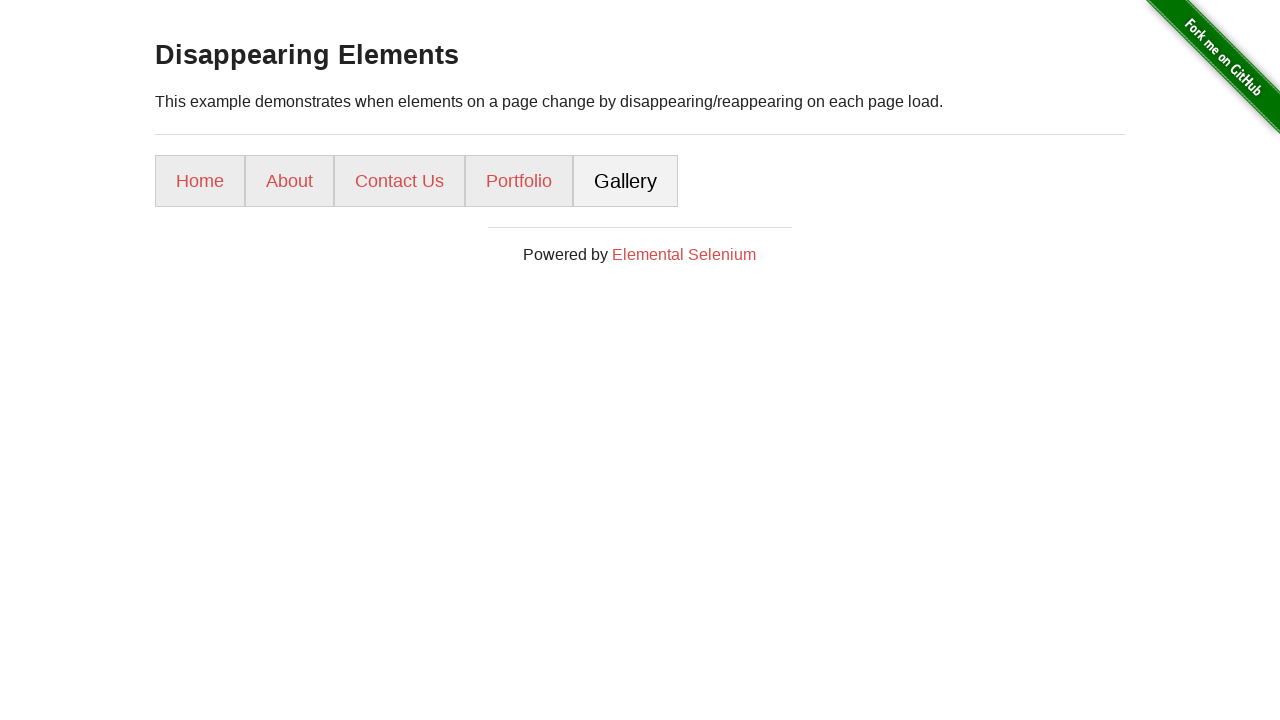

Located gallery link element
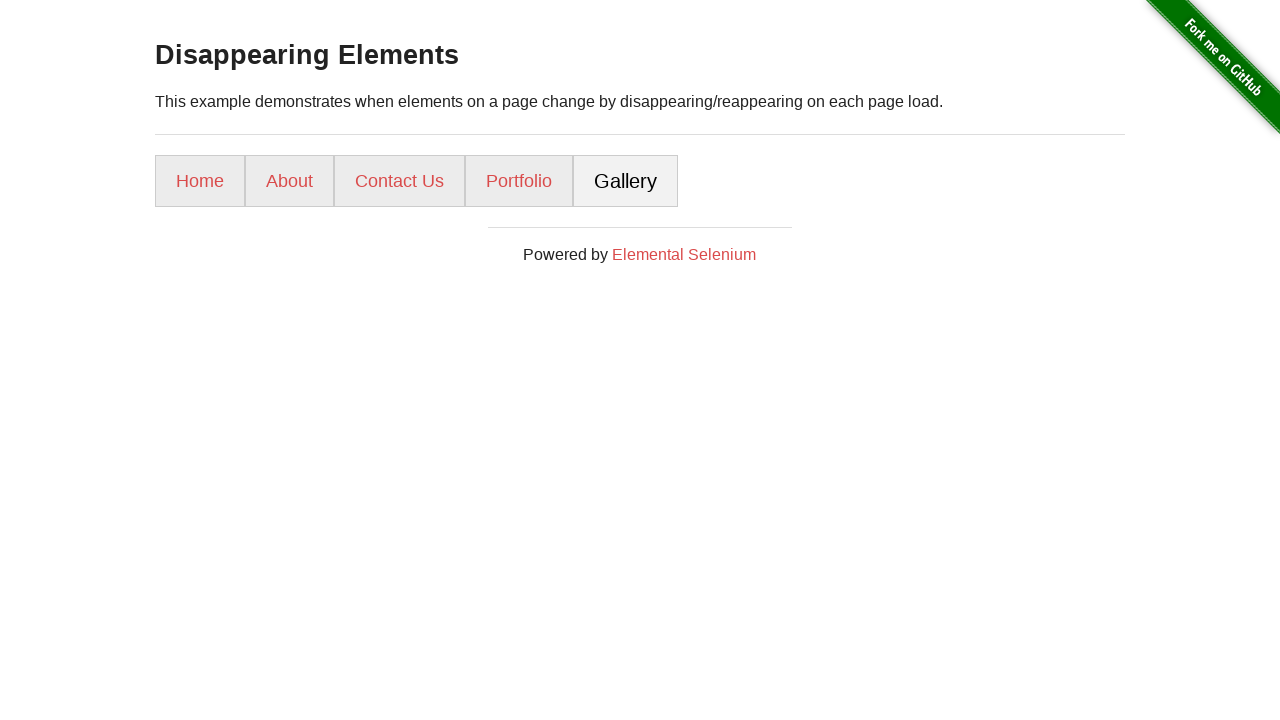

Clicked gallery link at (626, 181) on [href="/gallery/"]
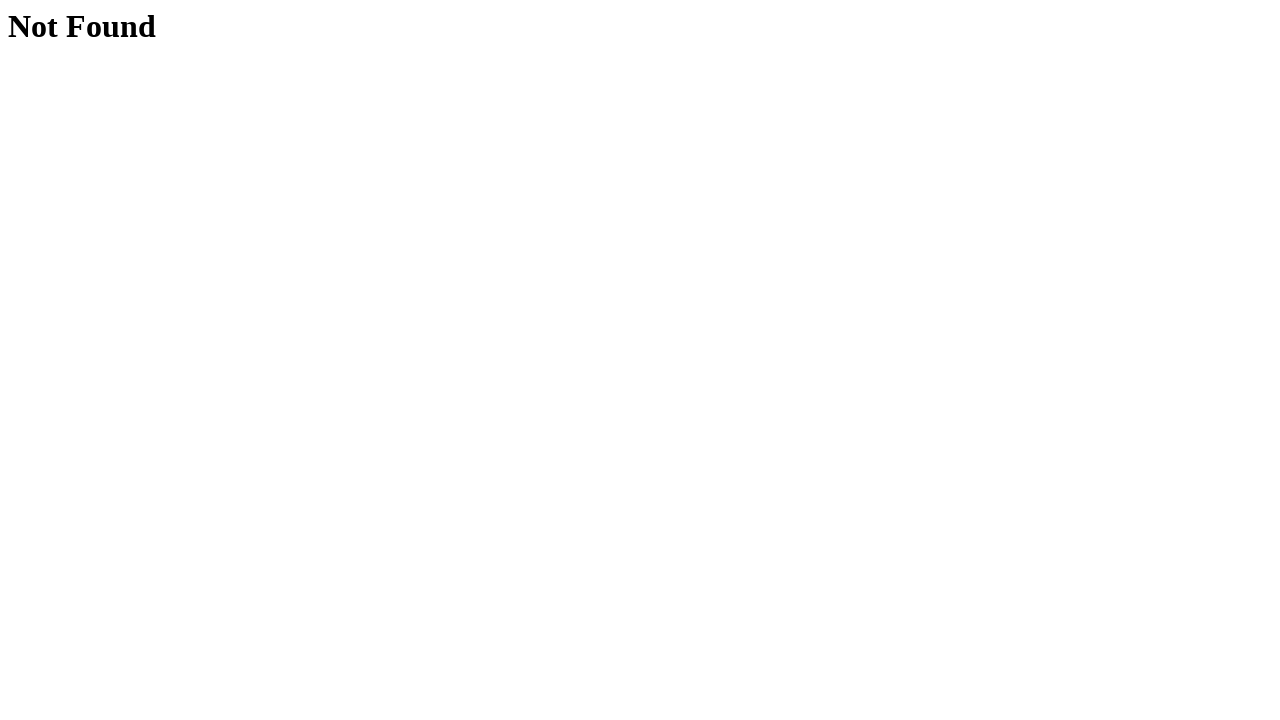

Navigated back from gallery
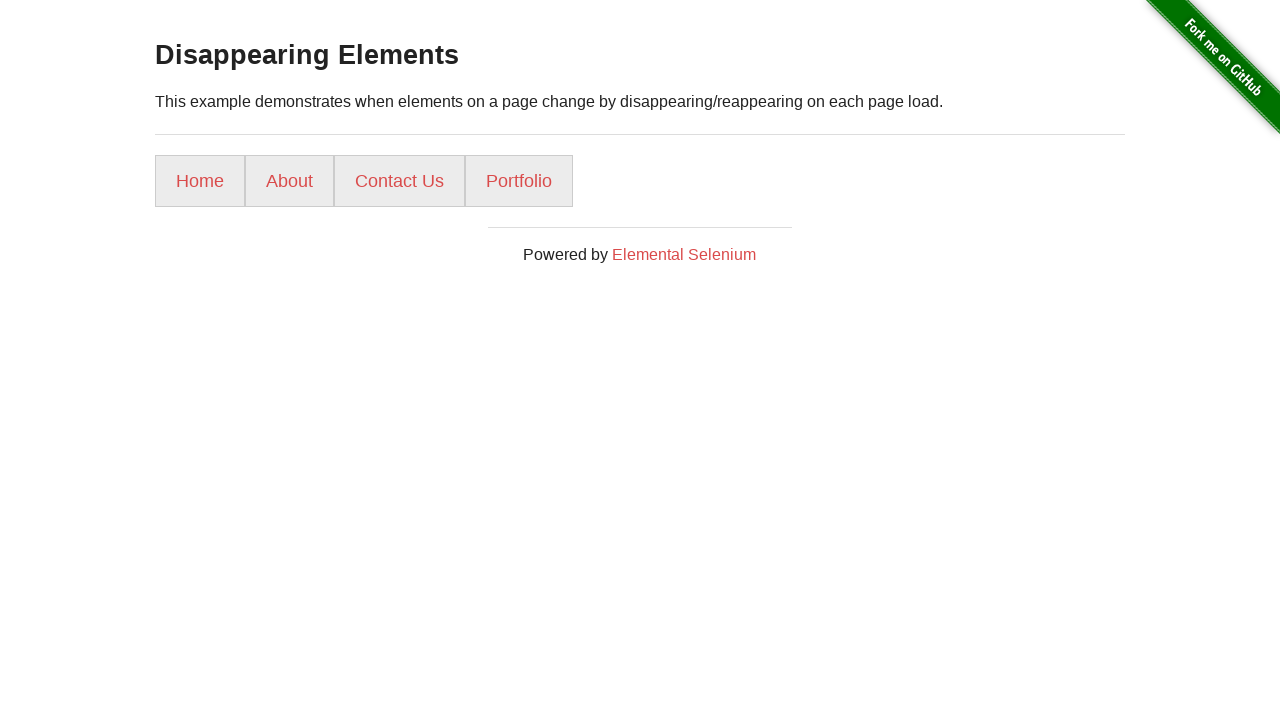

Reloaded the disappearing elements page
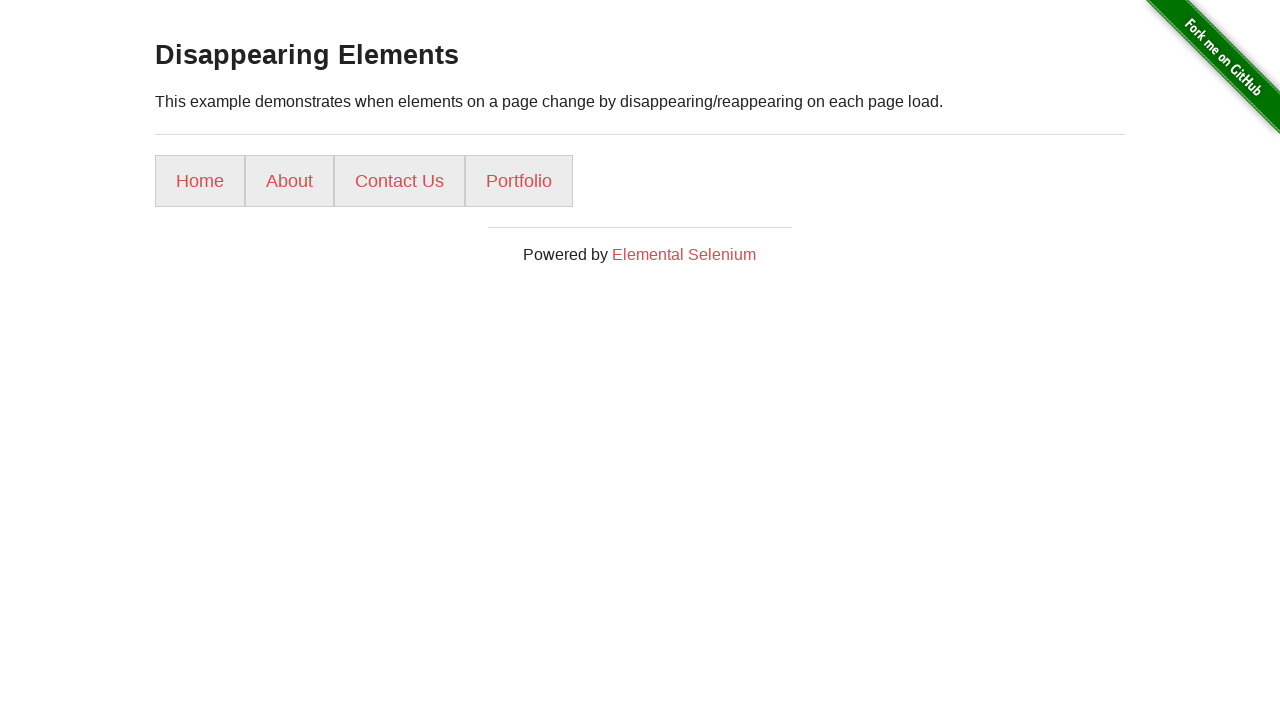

Located gallery link element
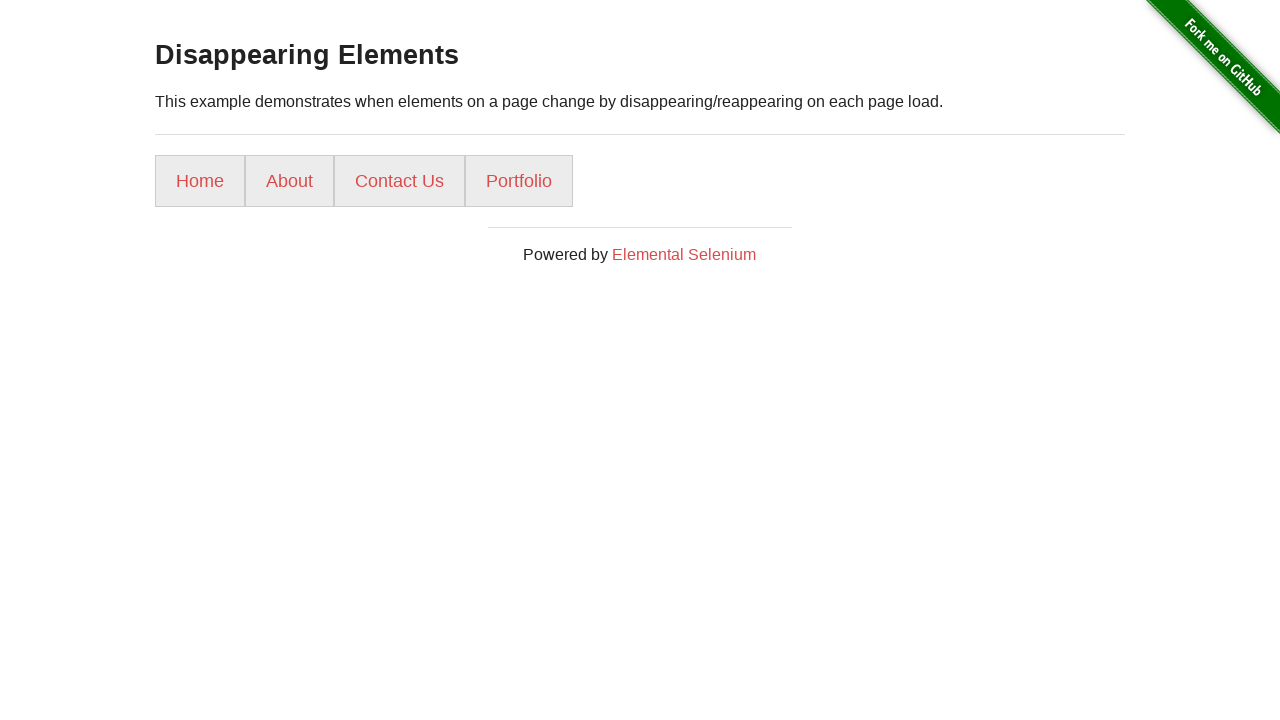

Reloaded the disappearing elements page
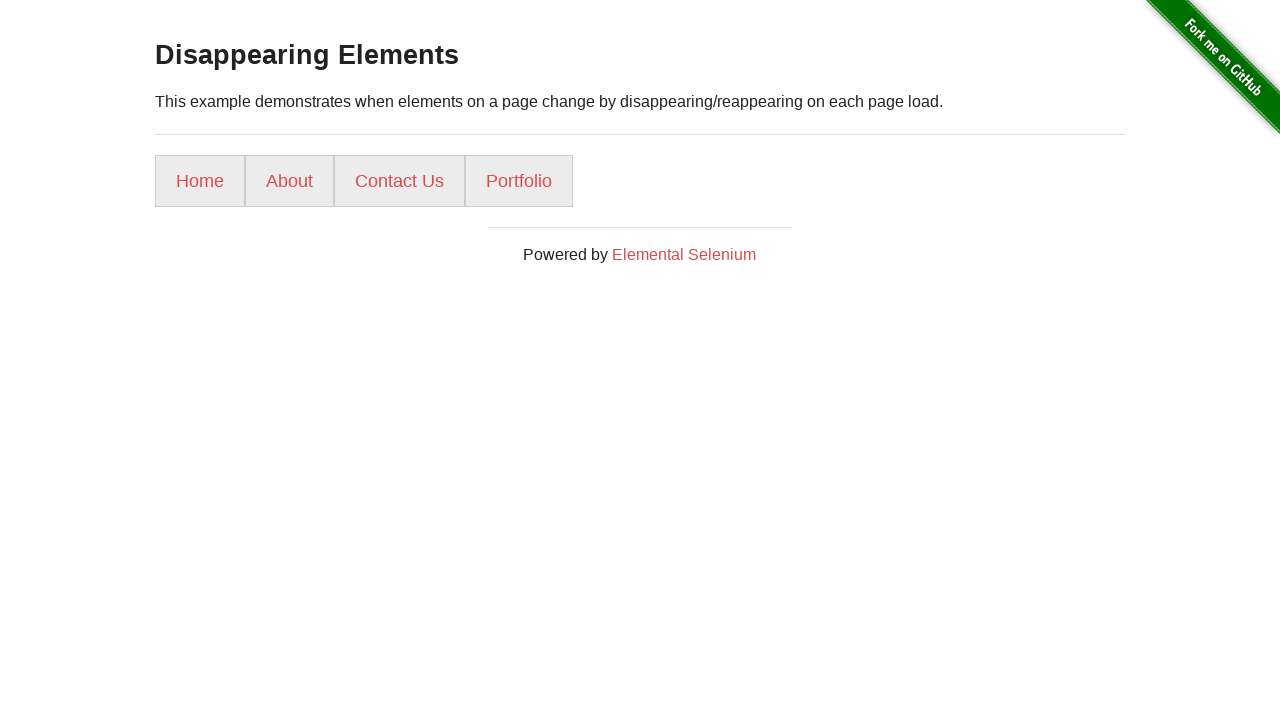

Located gallery link element
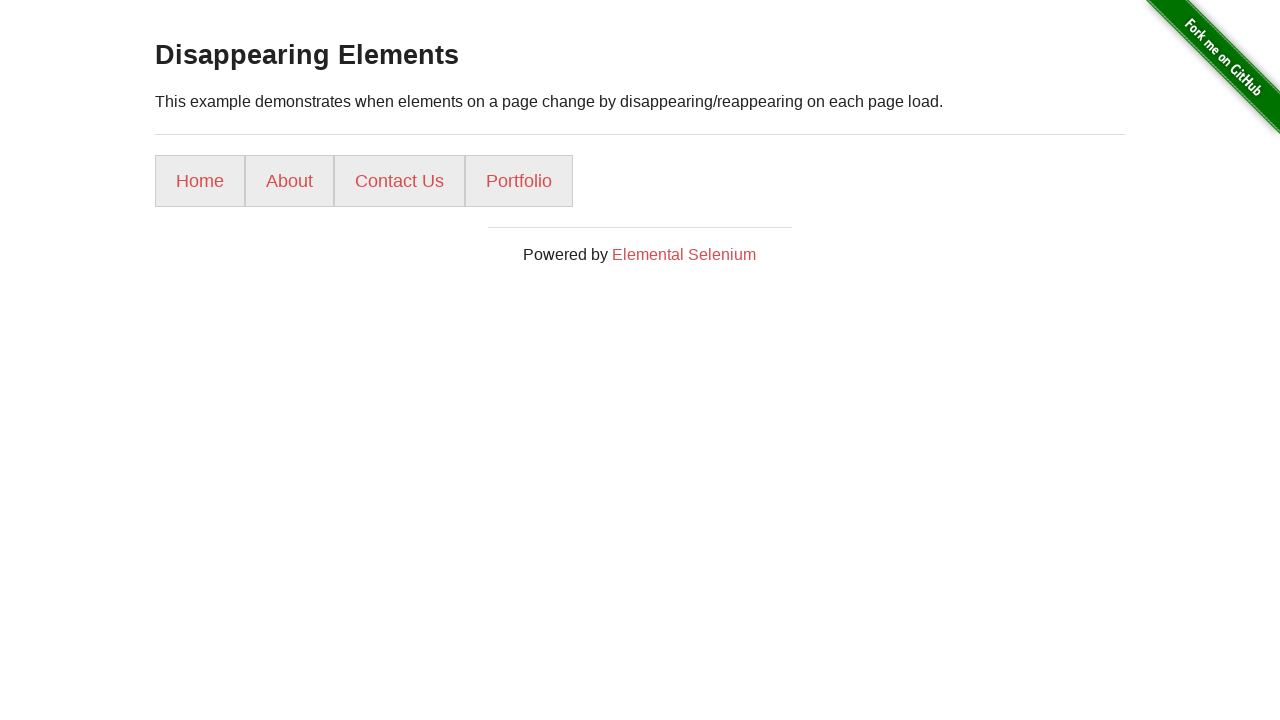

Reloaded the disappearing elements page
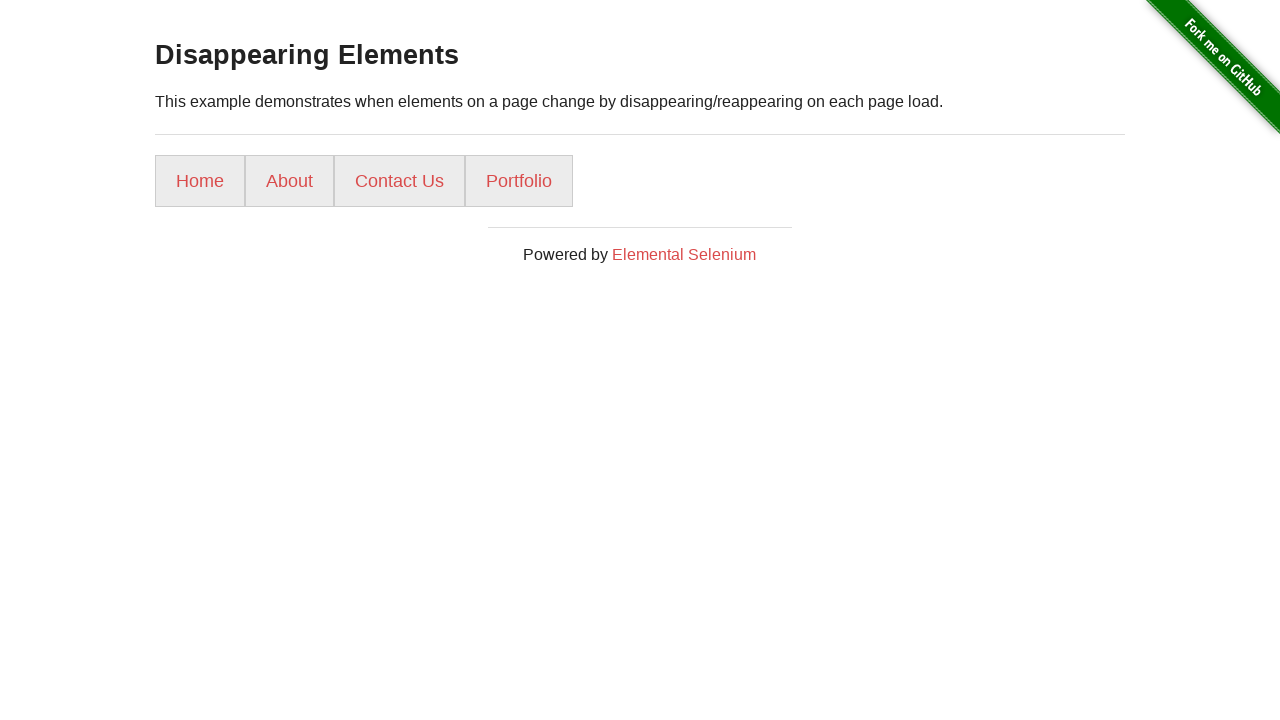

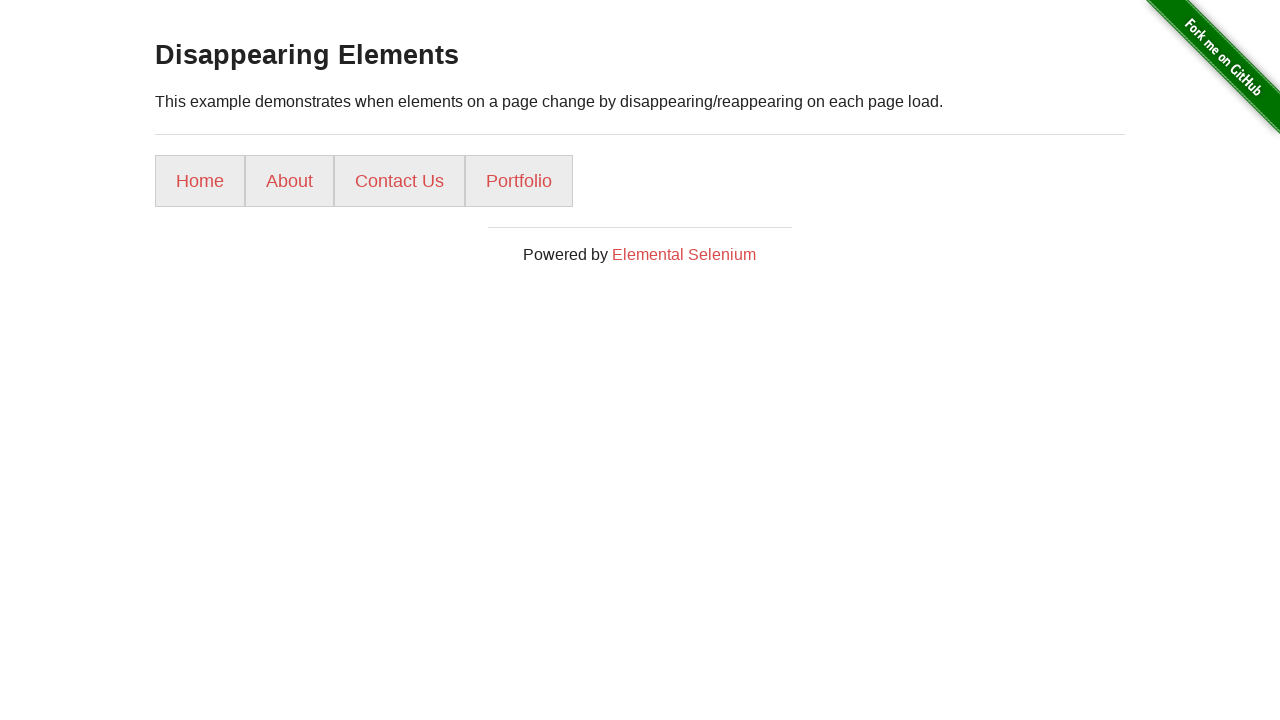